Tests web table functionality by iterating through all rows and columns of a table to read data, and locates a specific person's country using sibling element traversal

Starting URL: https://awesomeqa.com/webtable.html

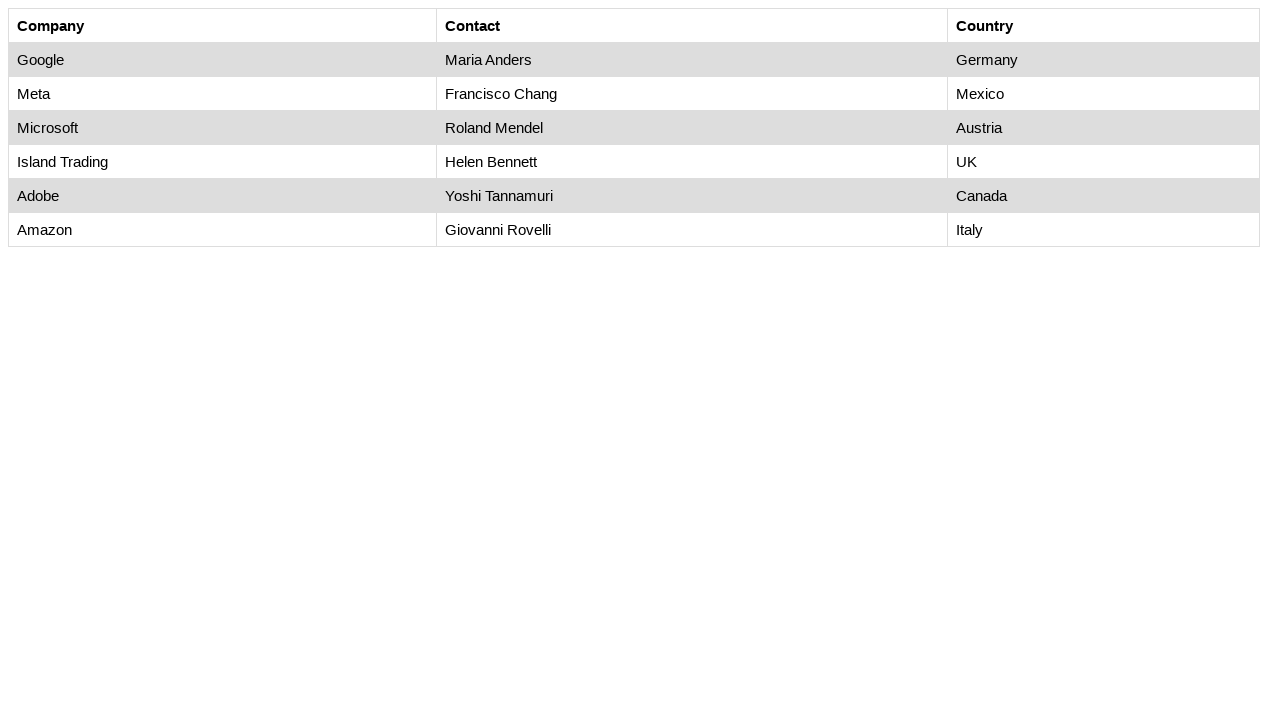

Set viewport size to 1920x1080
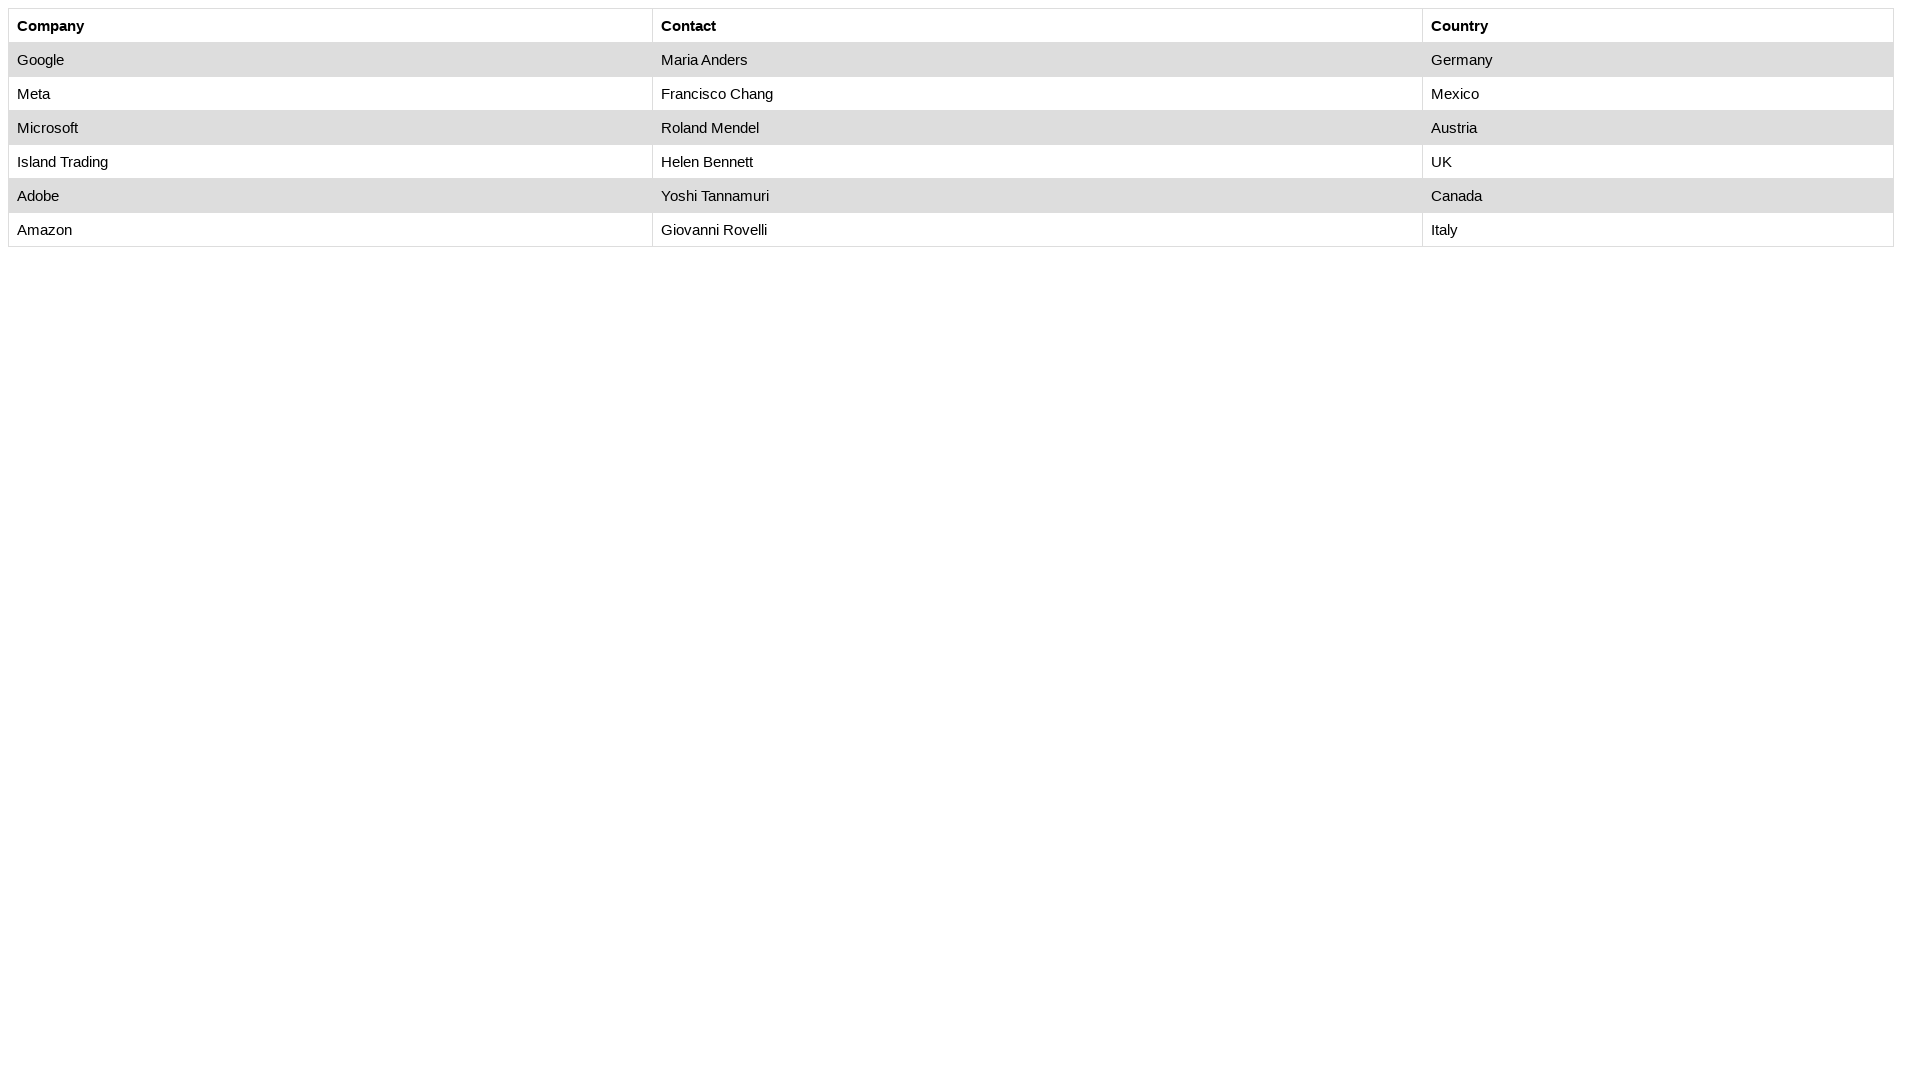

Web table with id 'customers' loaded
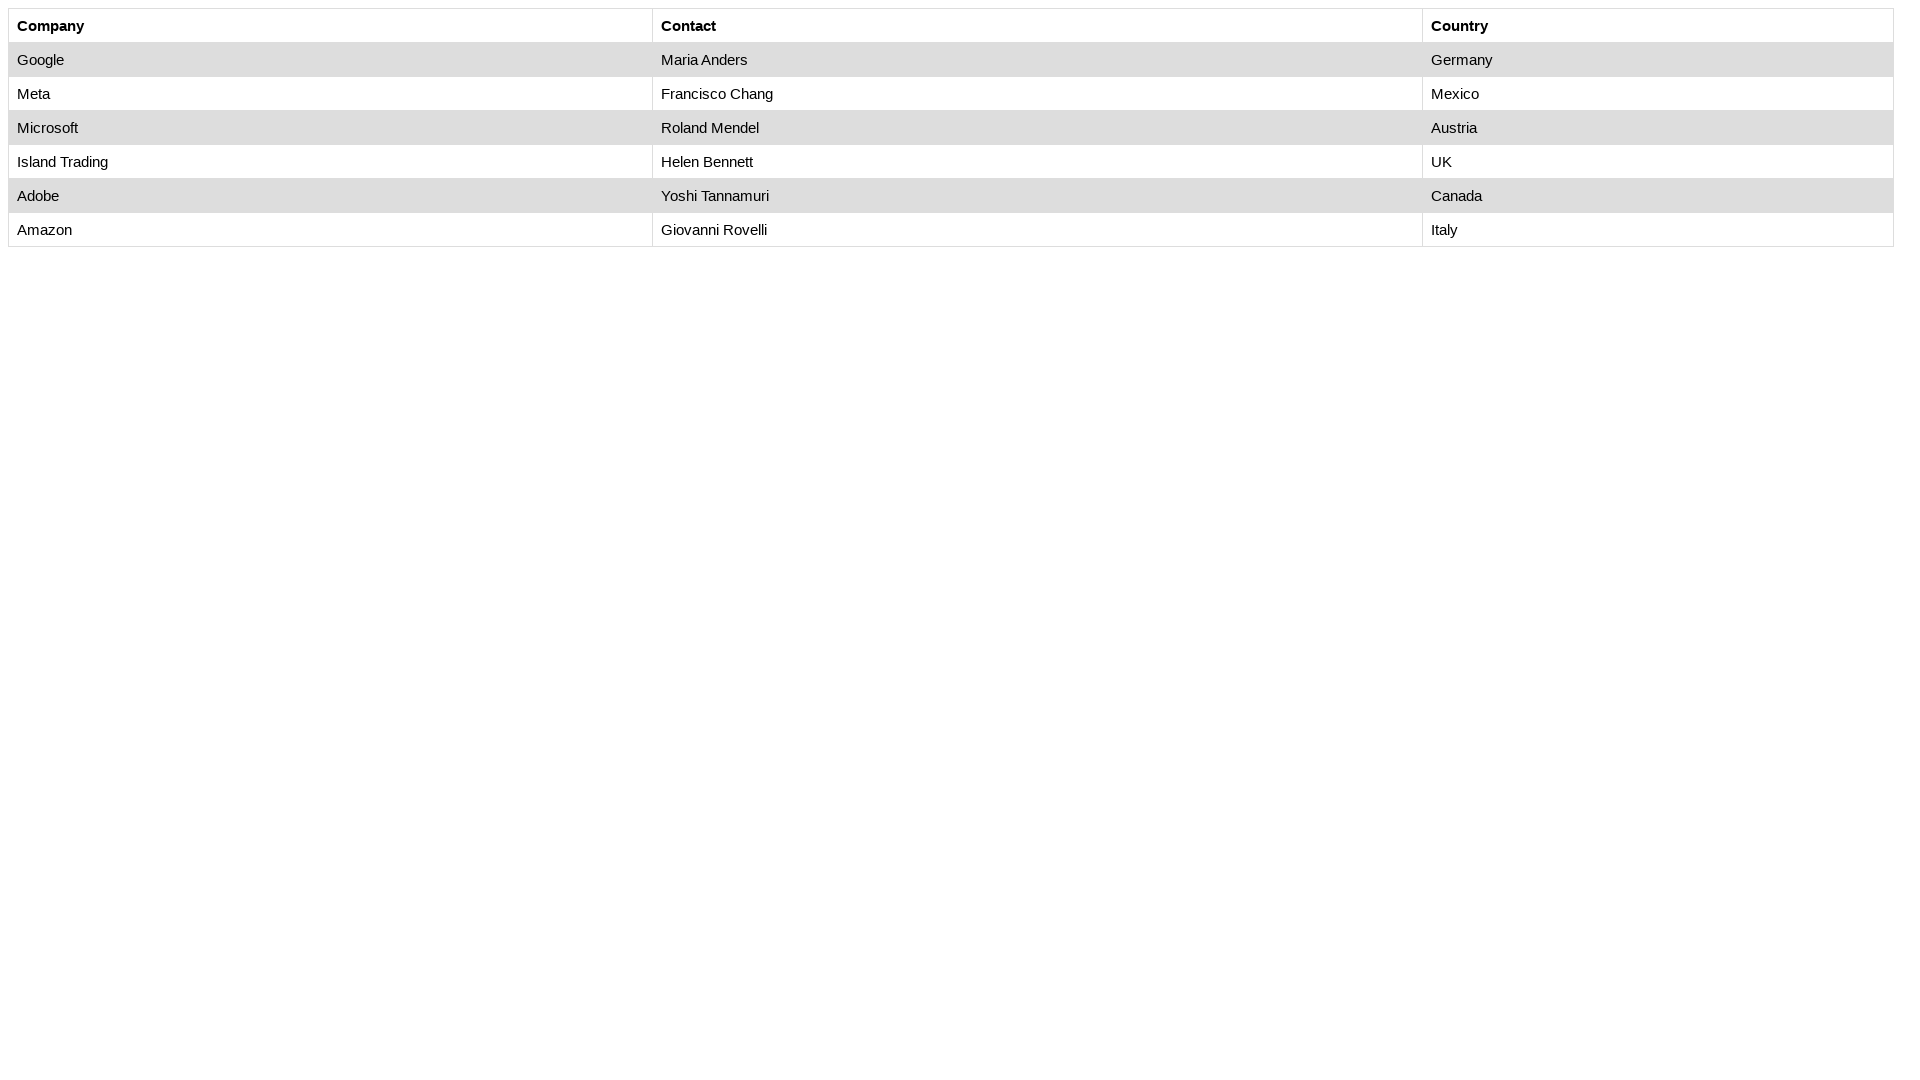

Retrieved table row count: 7 rows
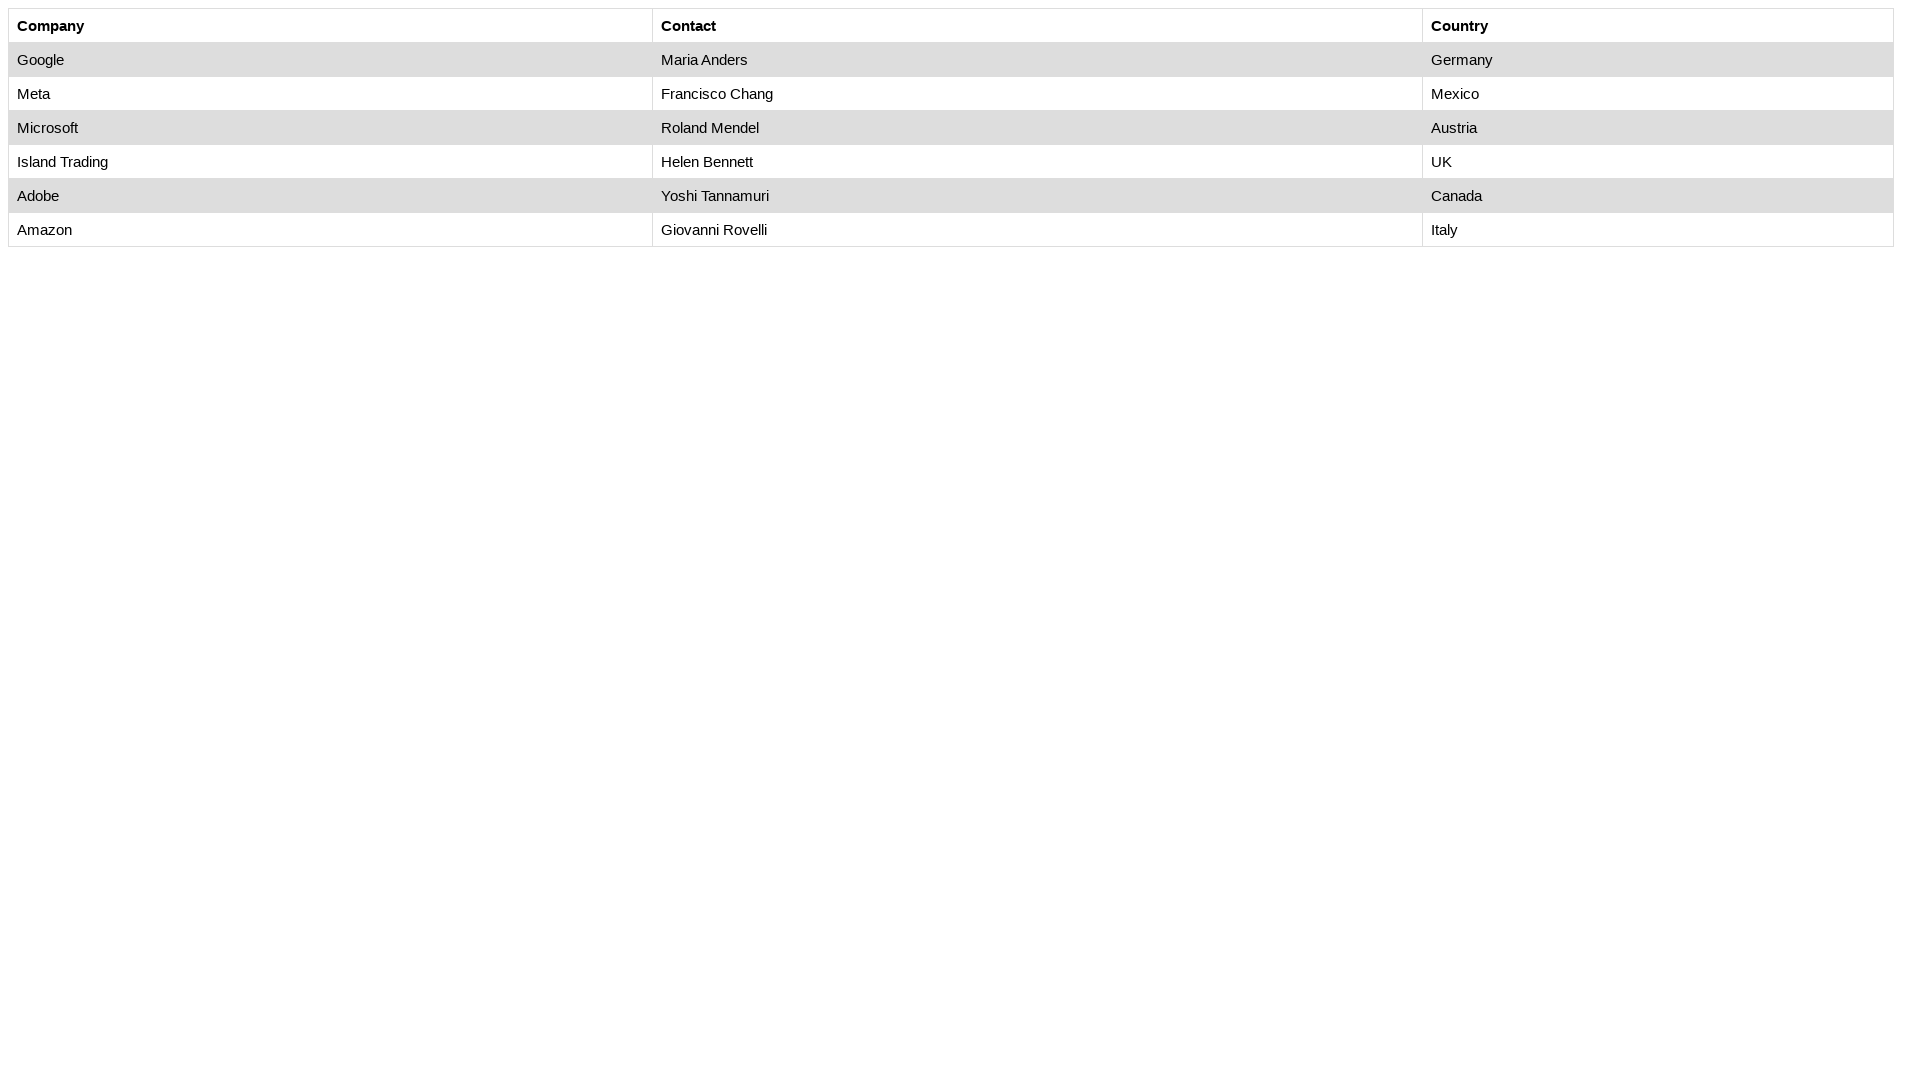

Retrieved table column count: 3 columns
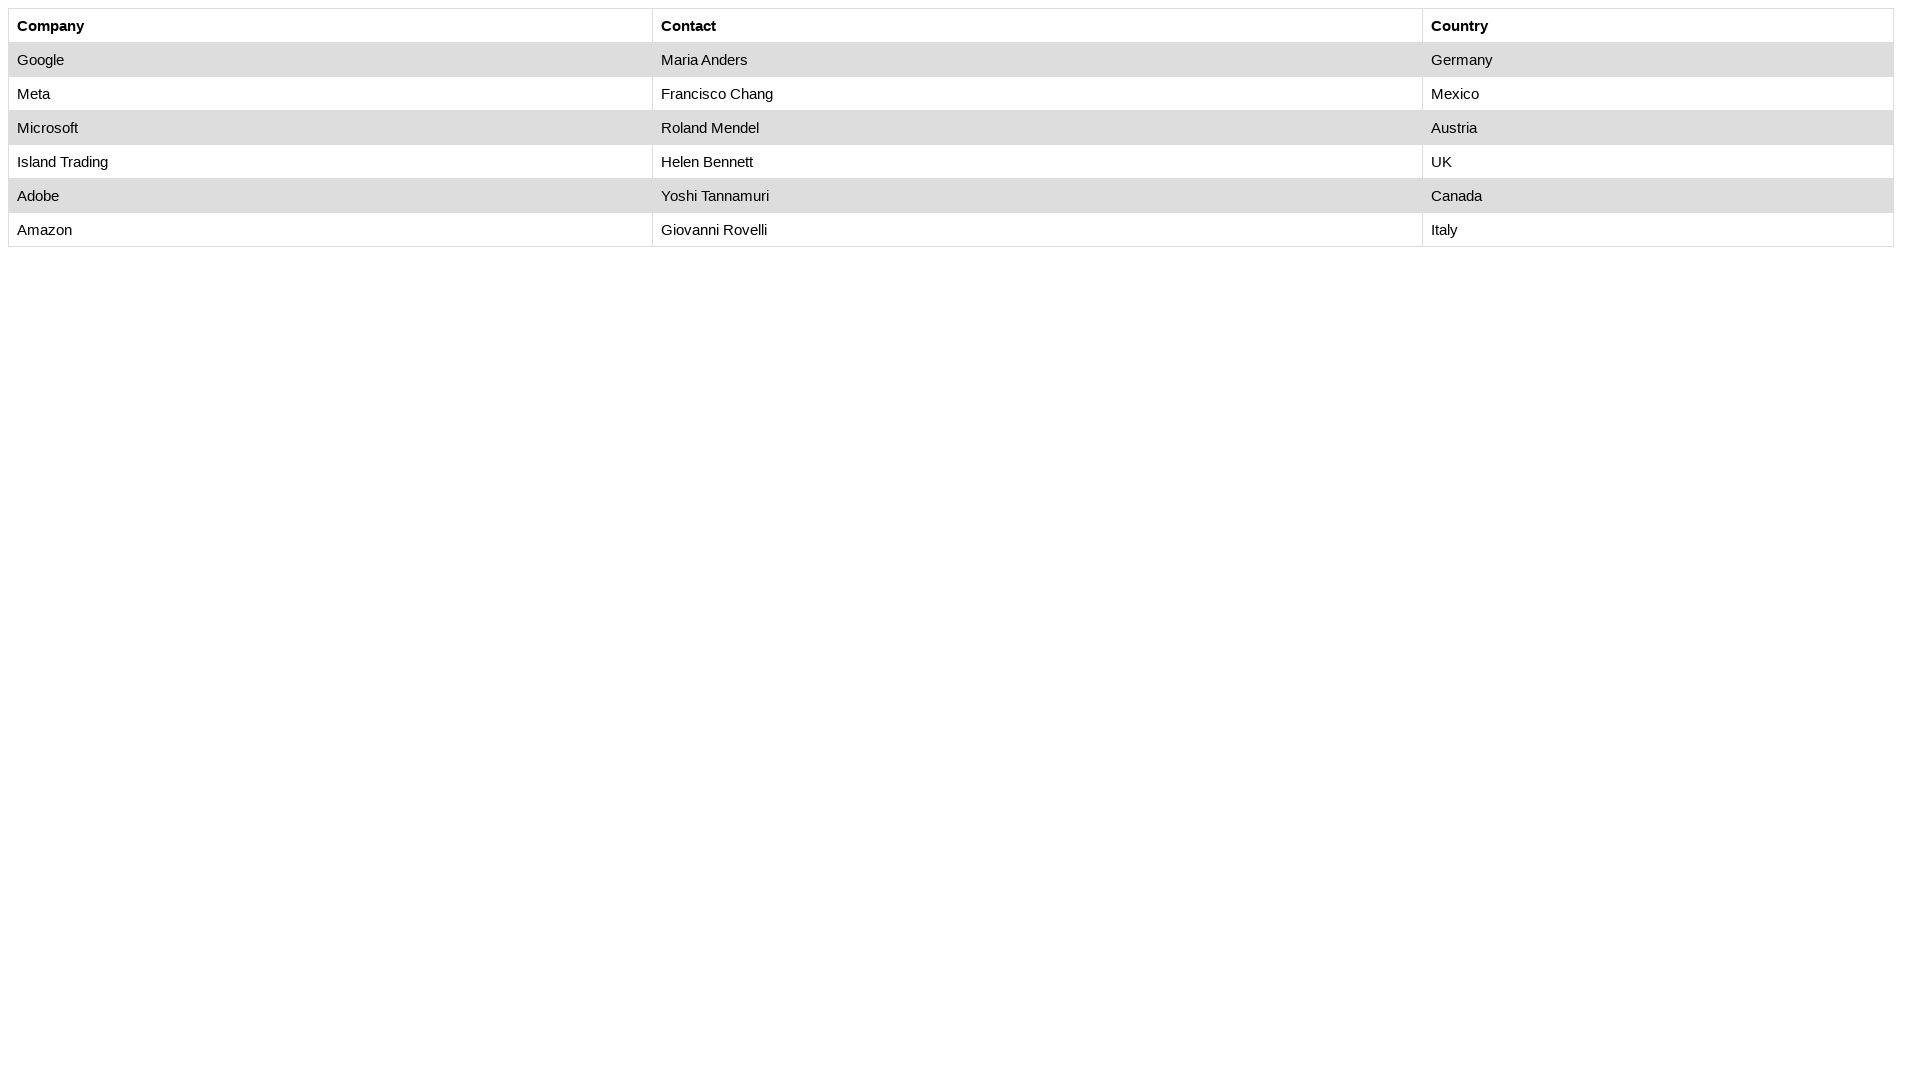

Read table cell at row 2, column 1: 'Google'
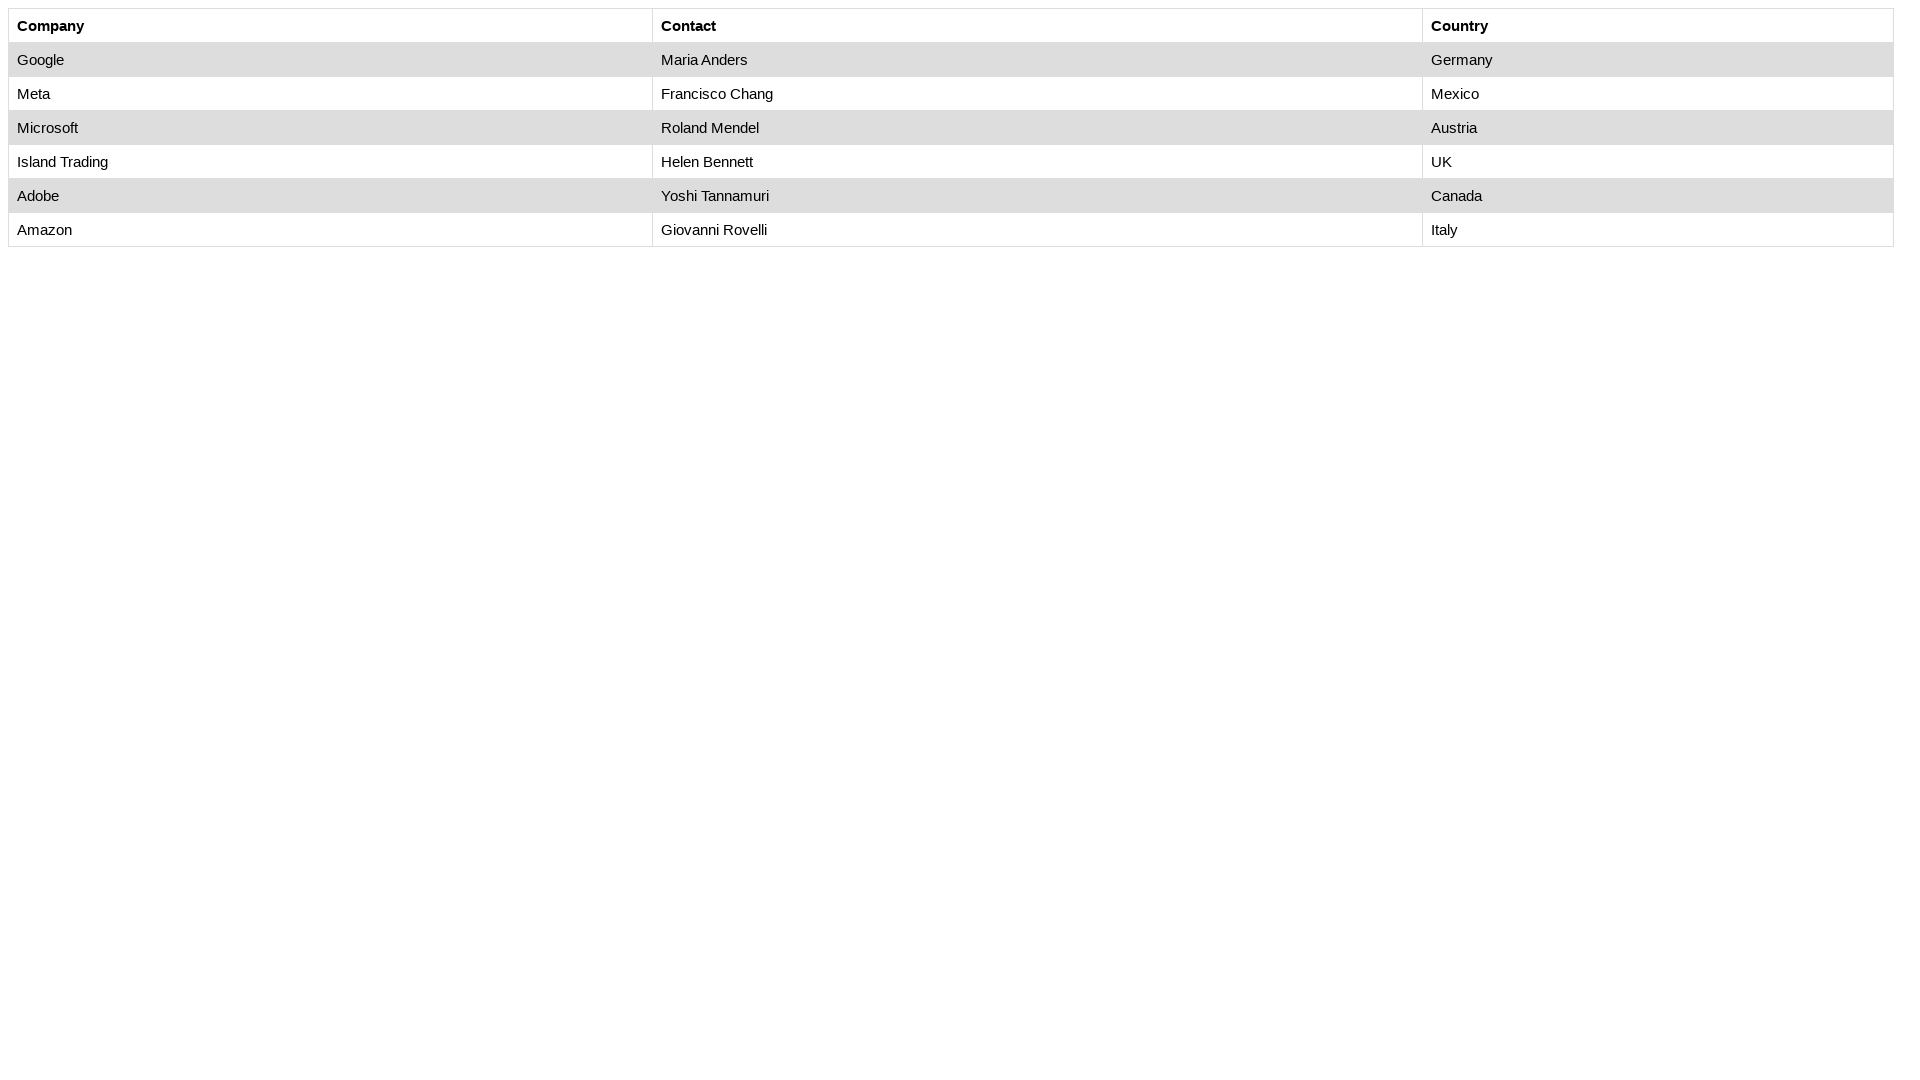

Read table cell at row 2, column 2: 'Maria Anders'
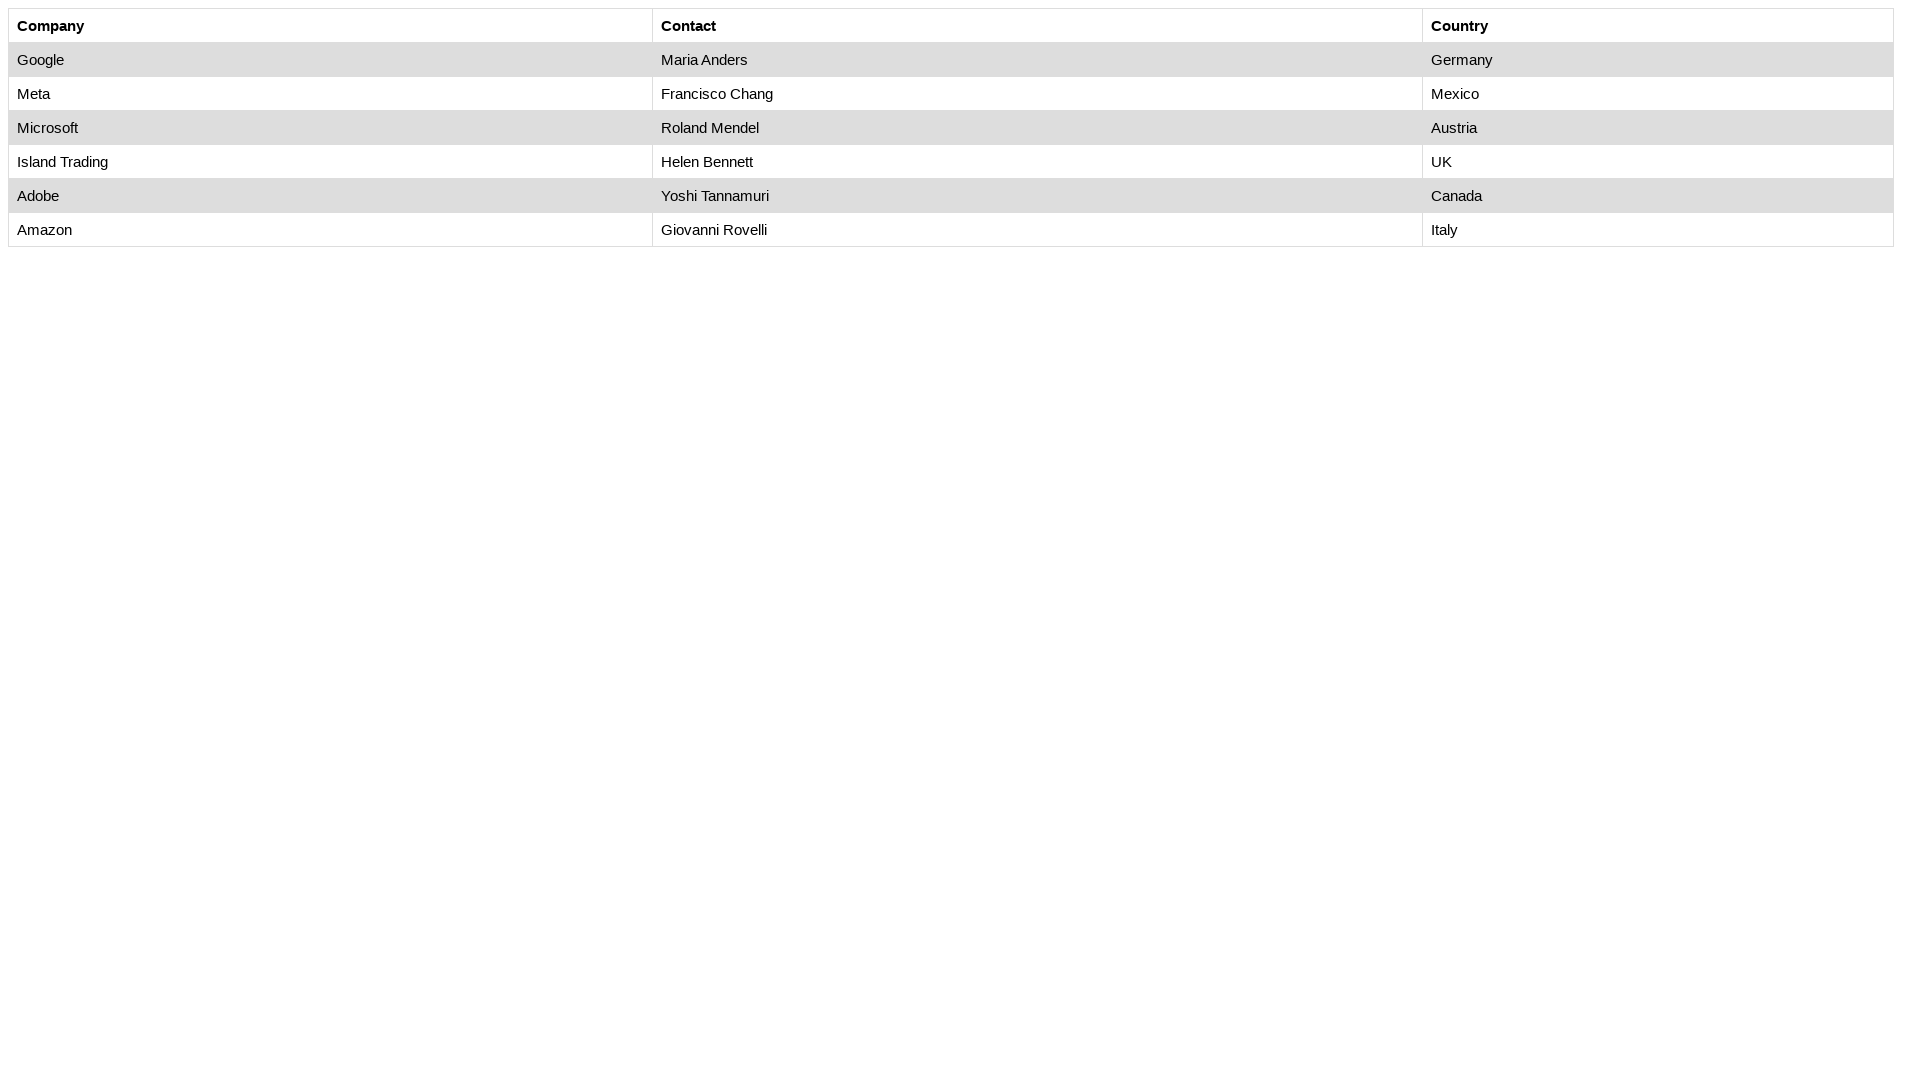

Read table cell at row 2, column 3: 'Germany'
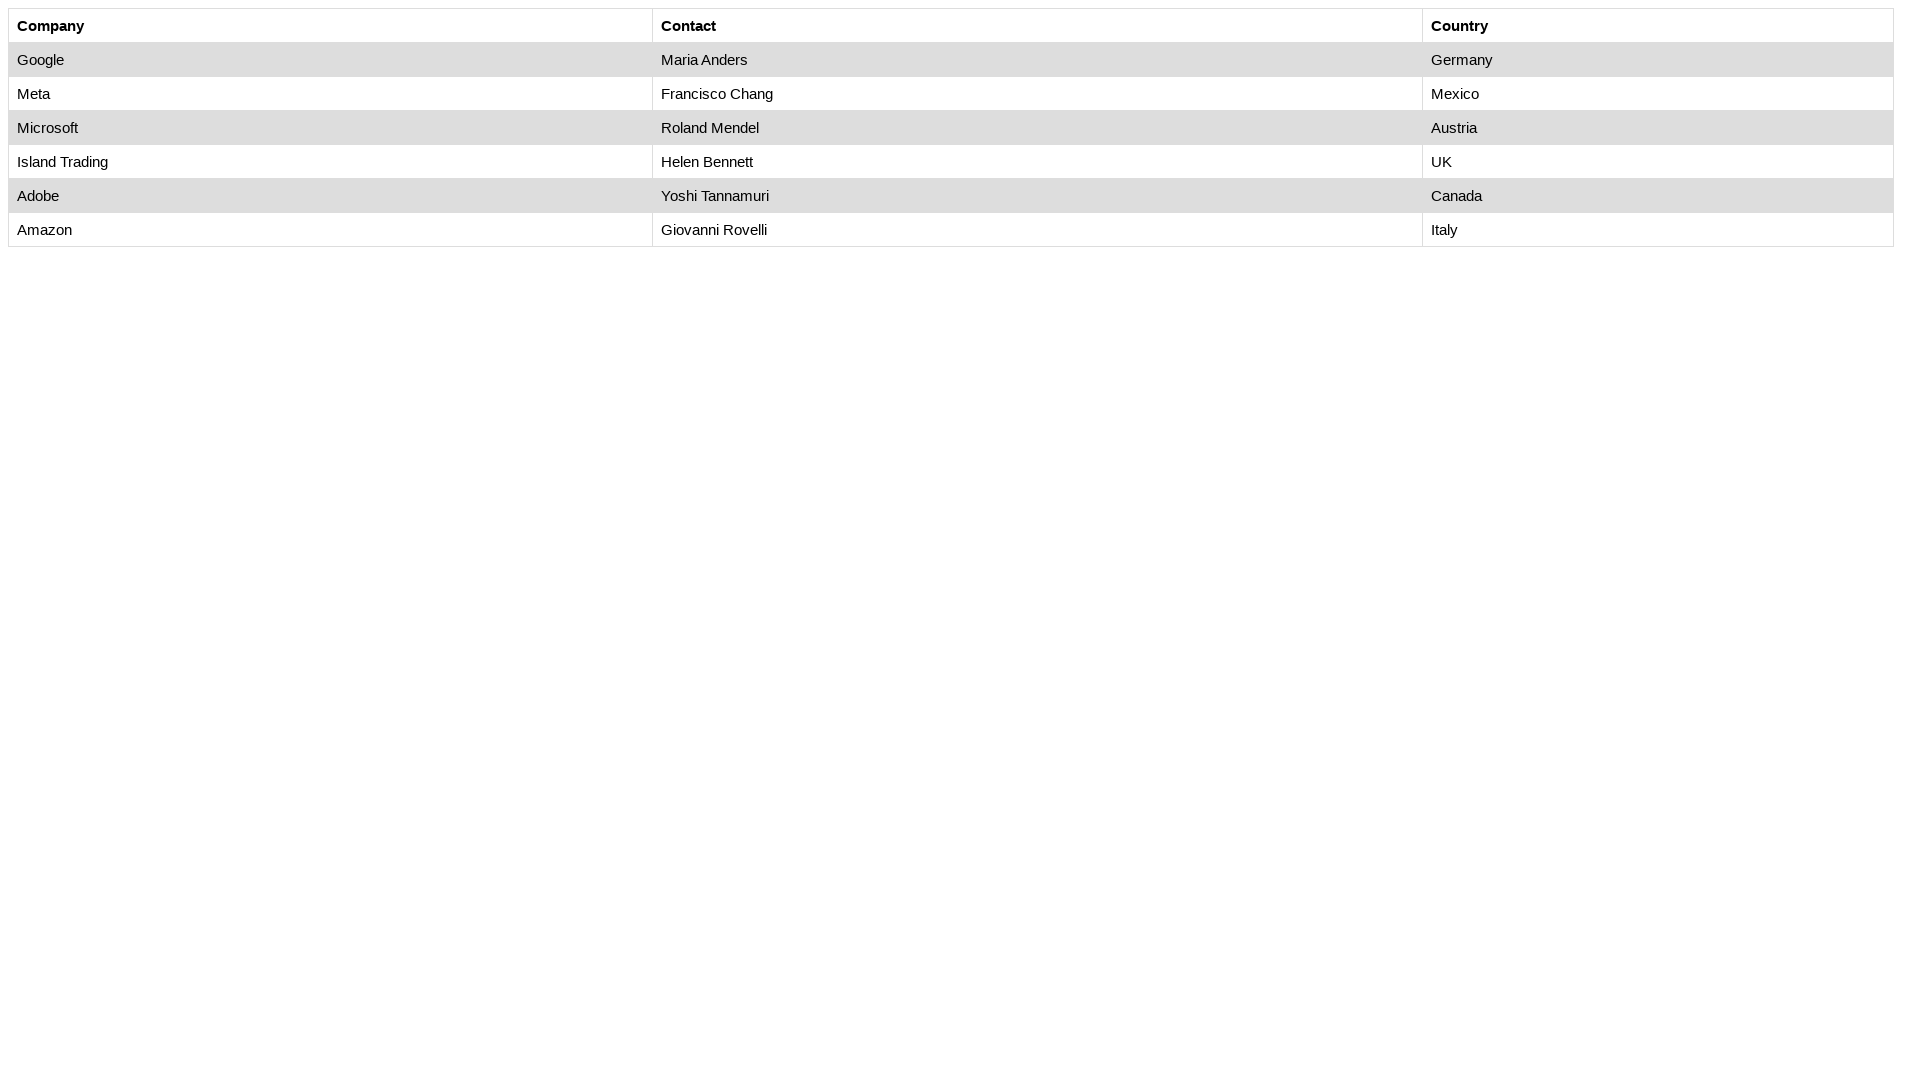

Read table cell at row 3, column 1: 'Meta'
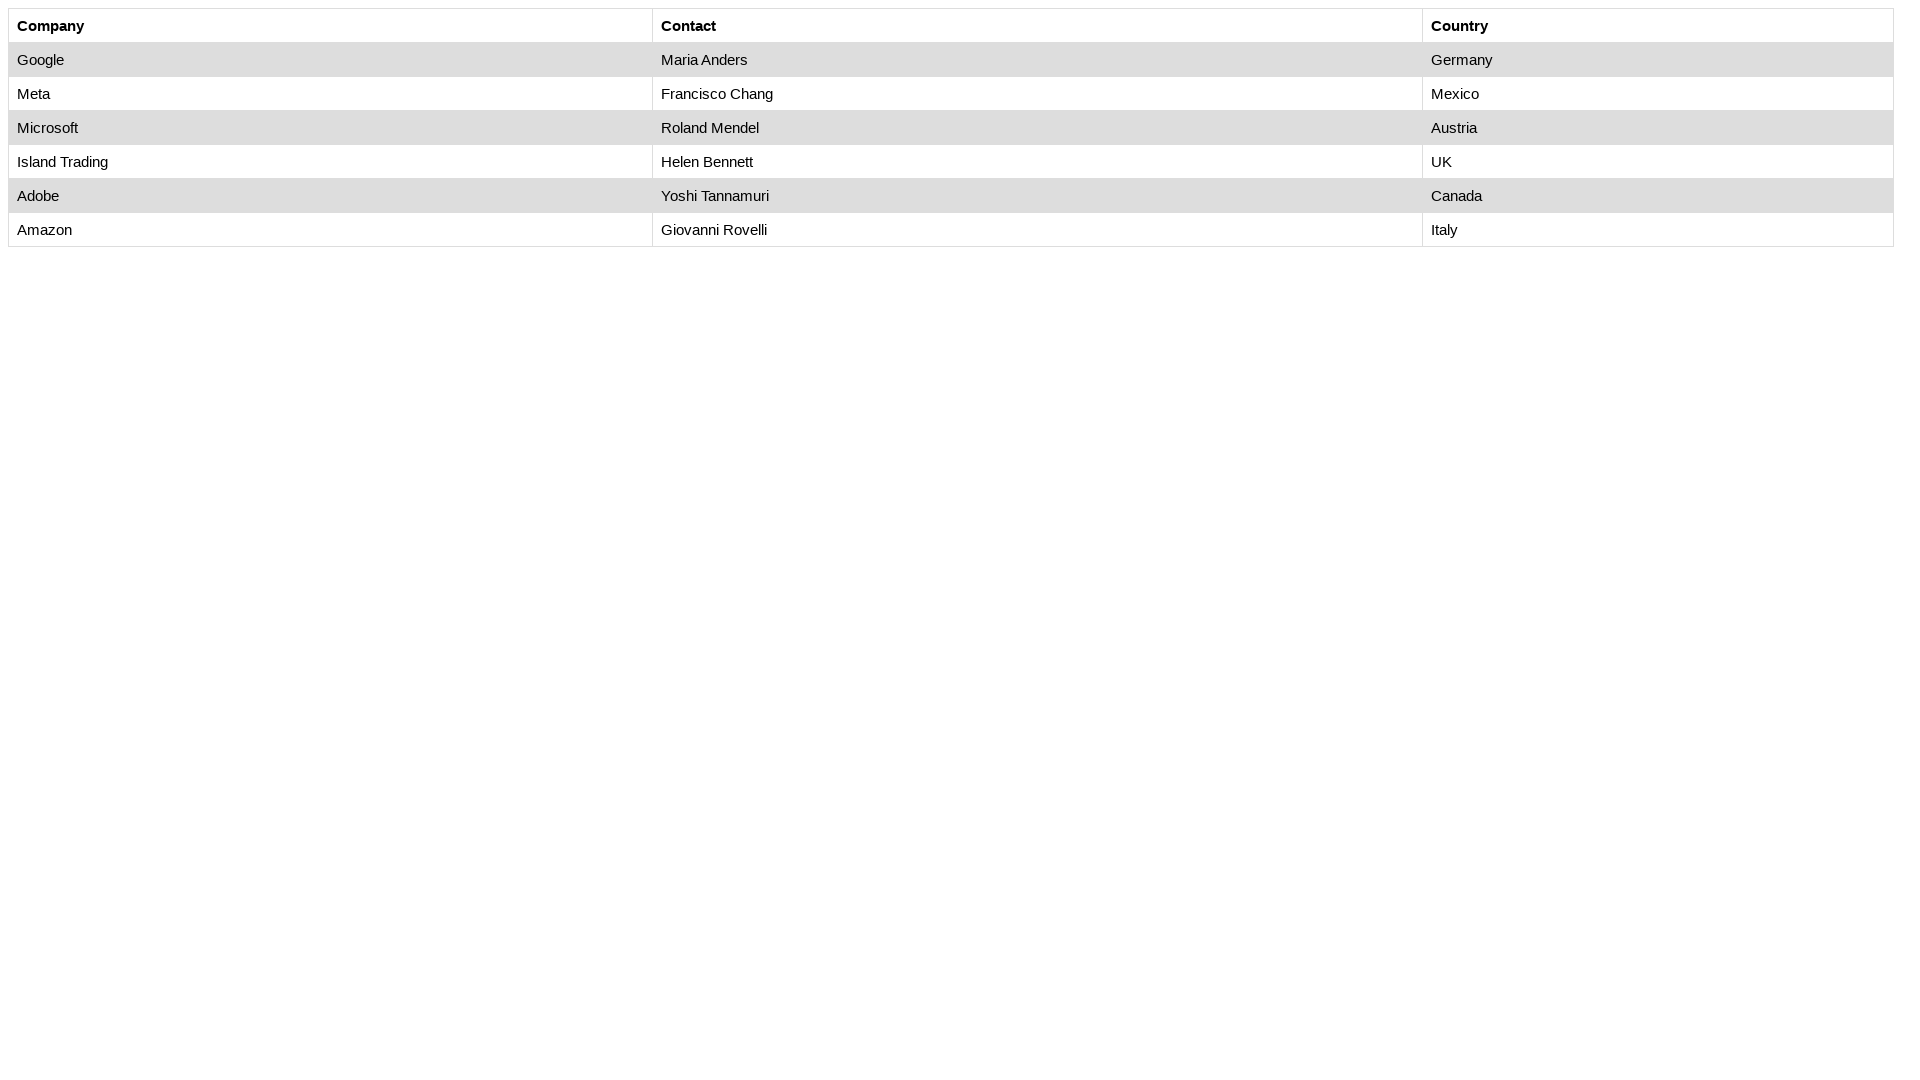

Read table cell at row 3, column 2: 'Francisco Chang'
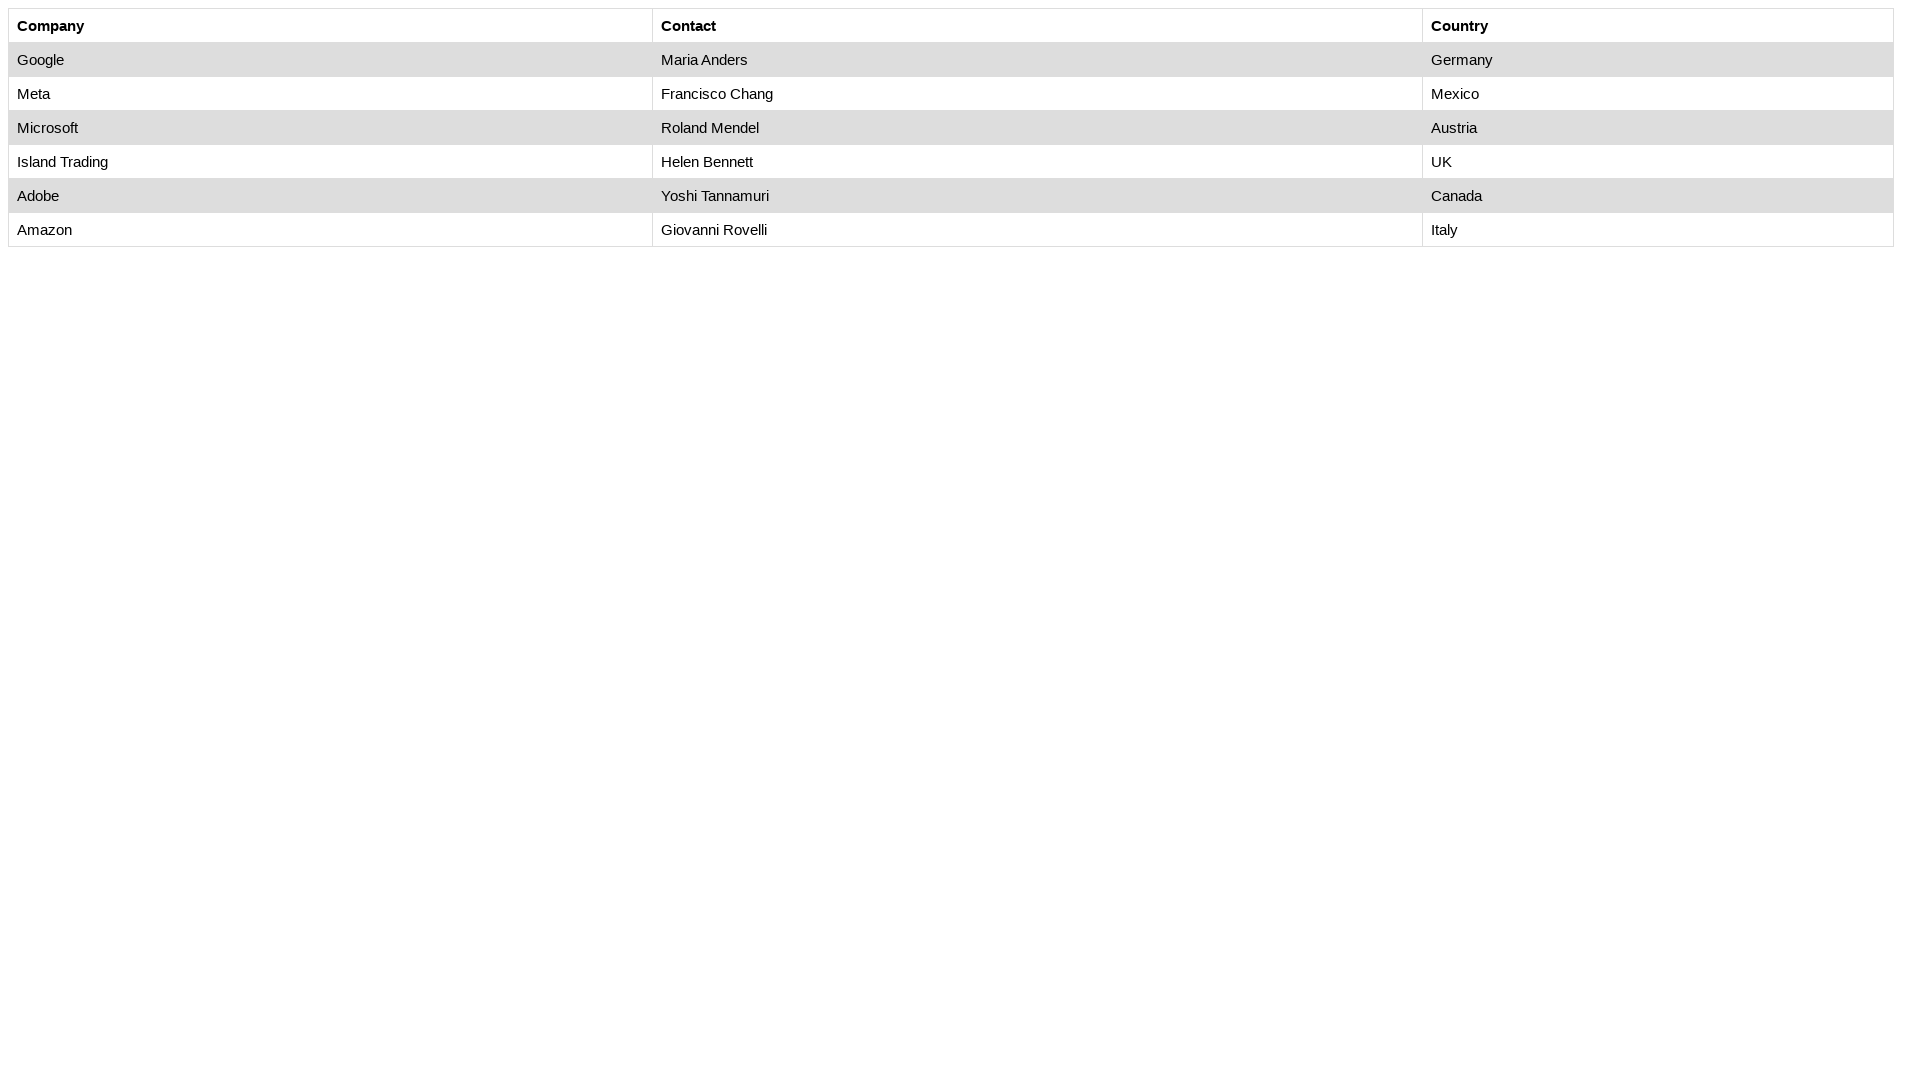

Read table cell at row 3, column 3: 'Mexico'
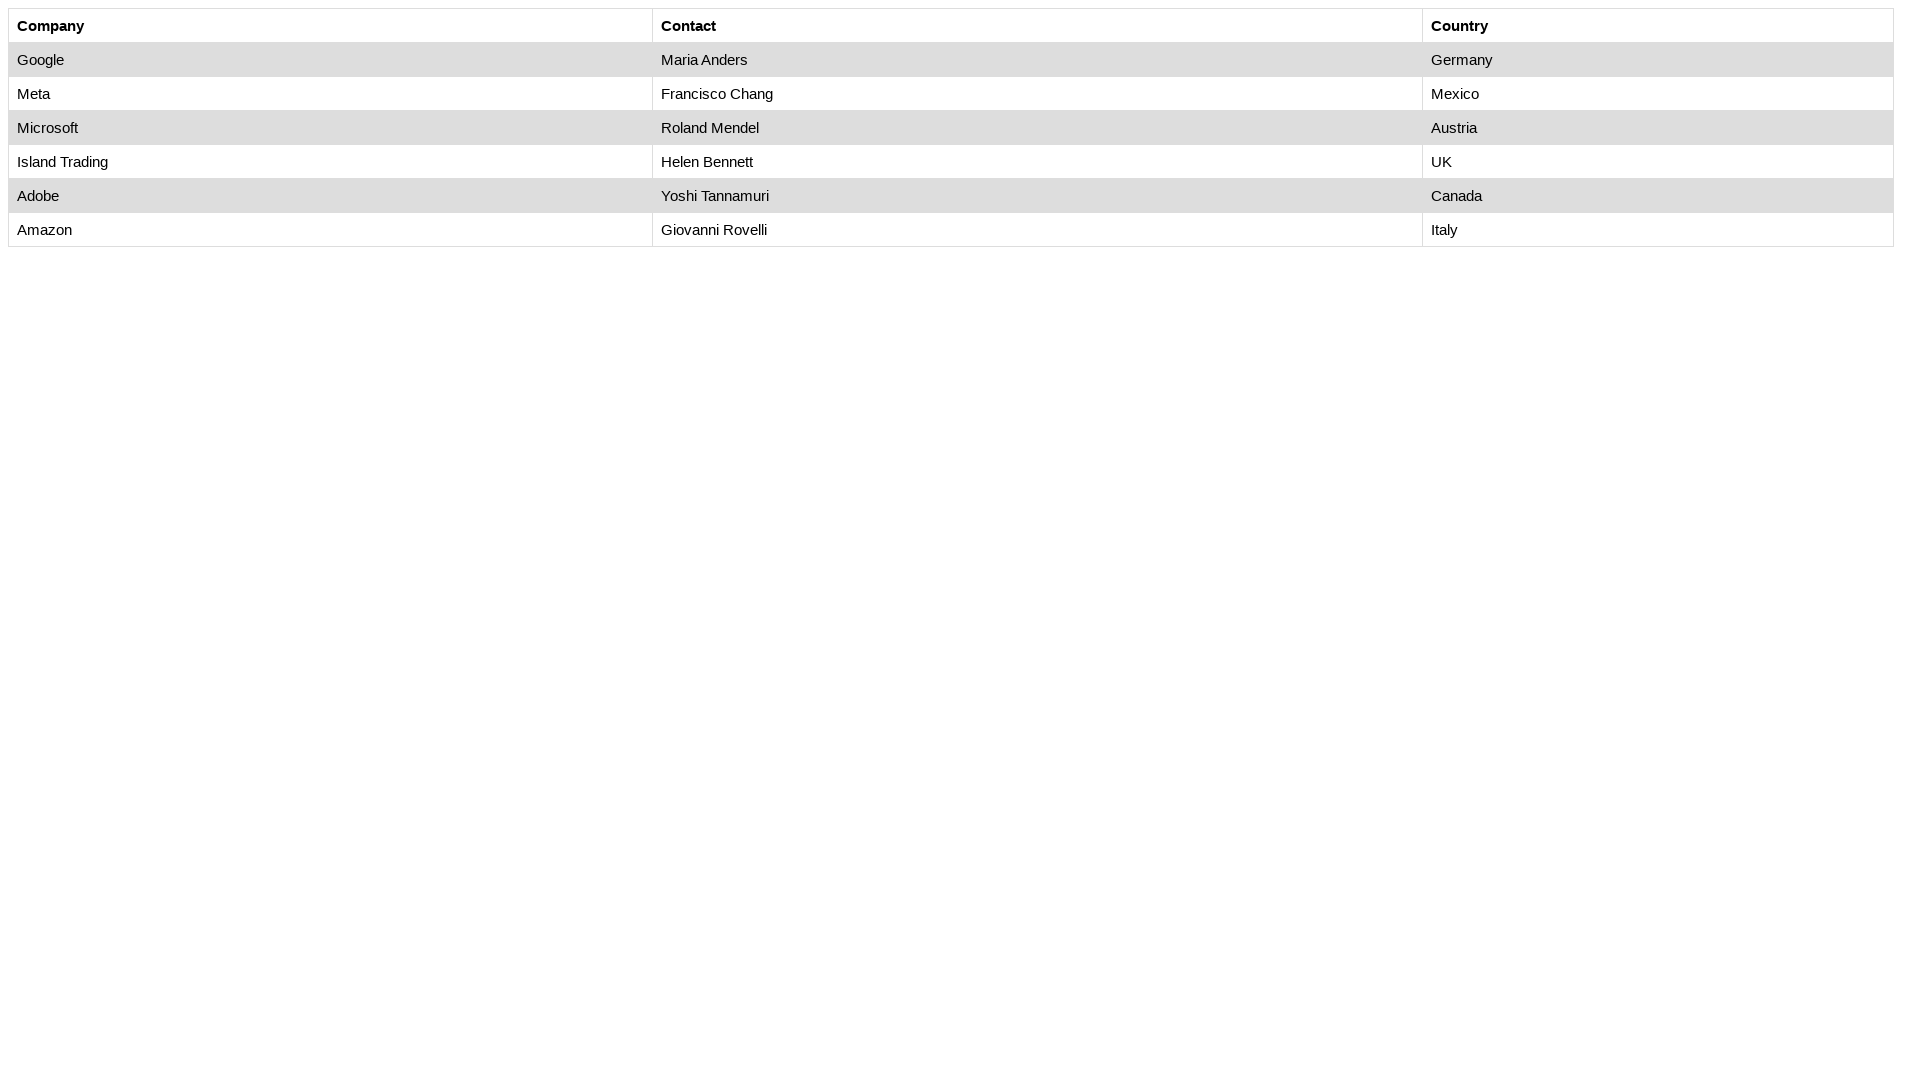

Read table cell at row 4, column 1: 'Microsoft'
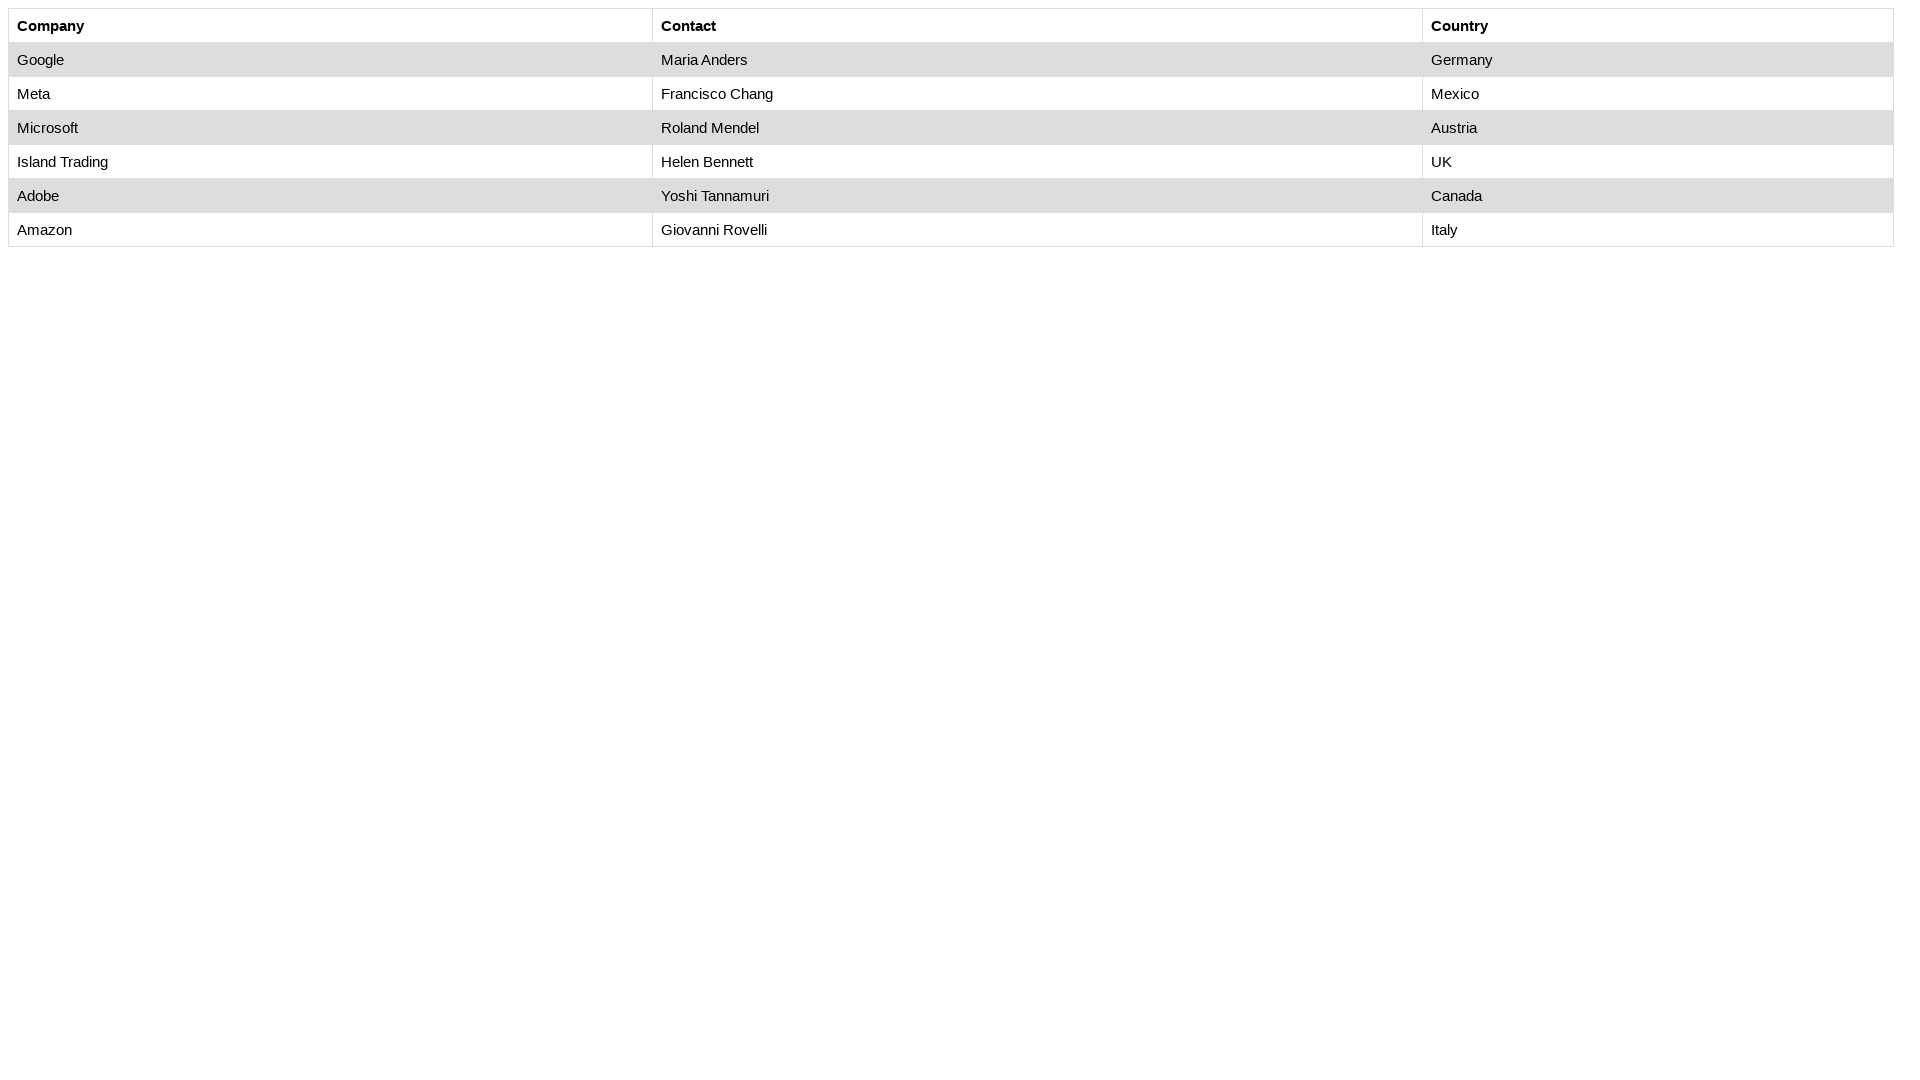

Read table cell at row 4, column 2: 'Roland Mendel'
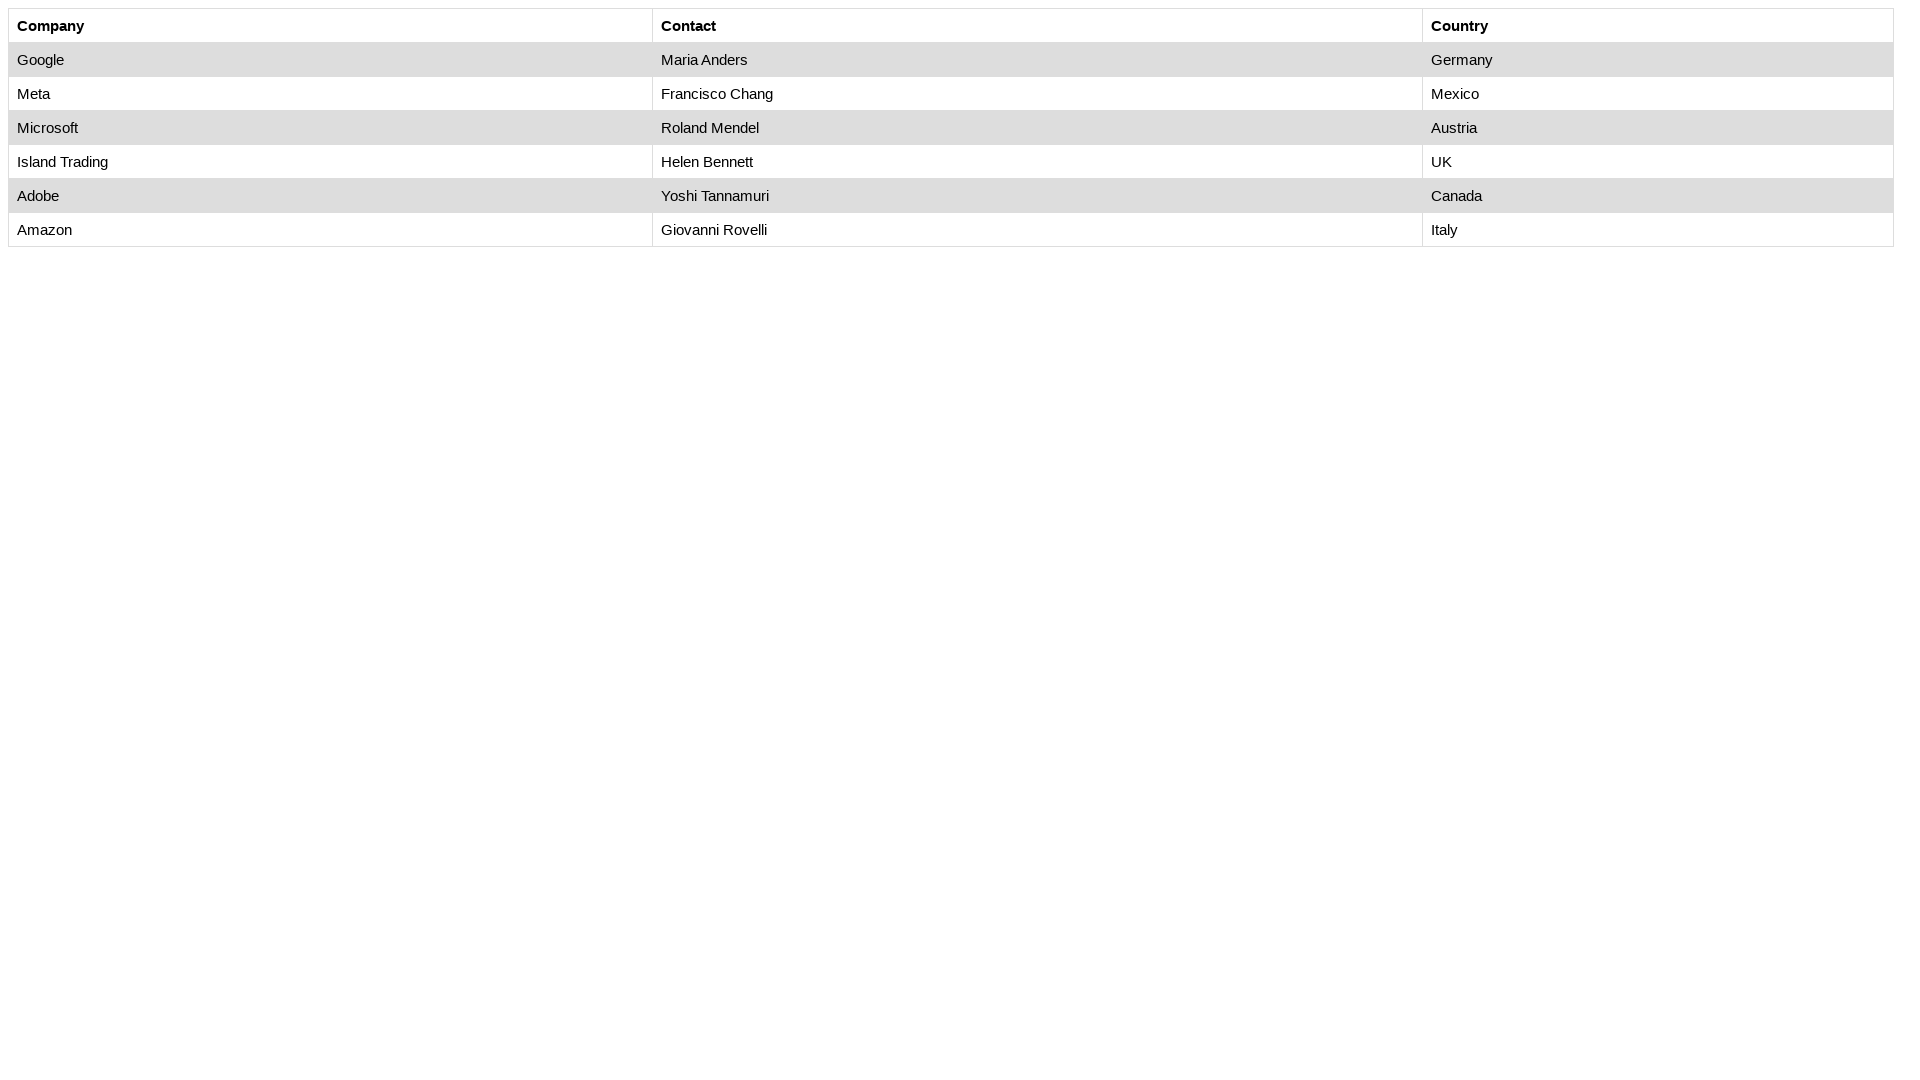

Read table cell at row 4, column 3: 'Austria'
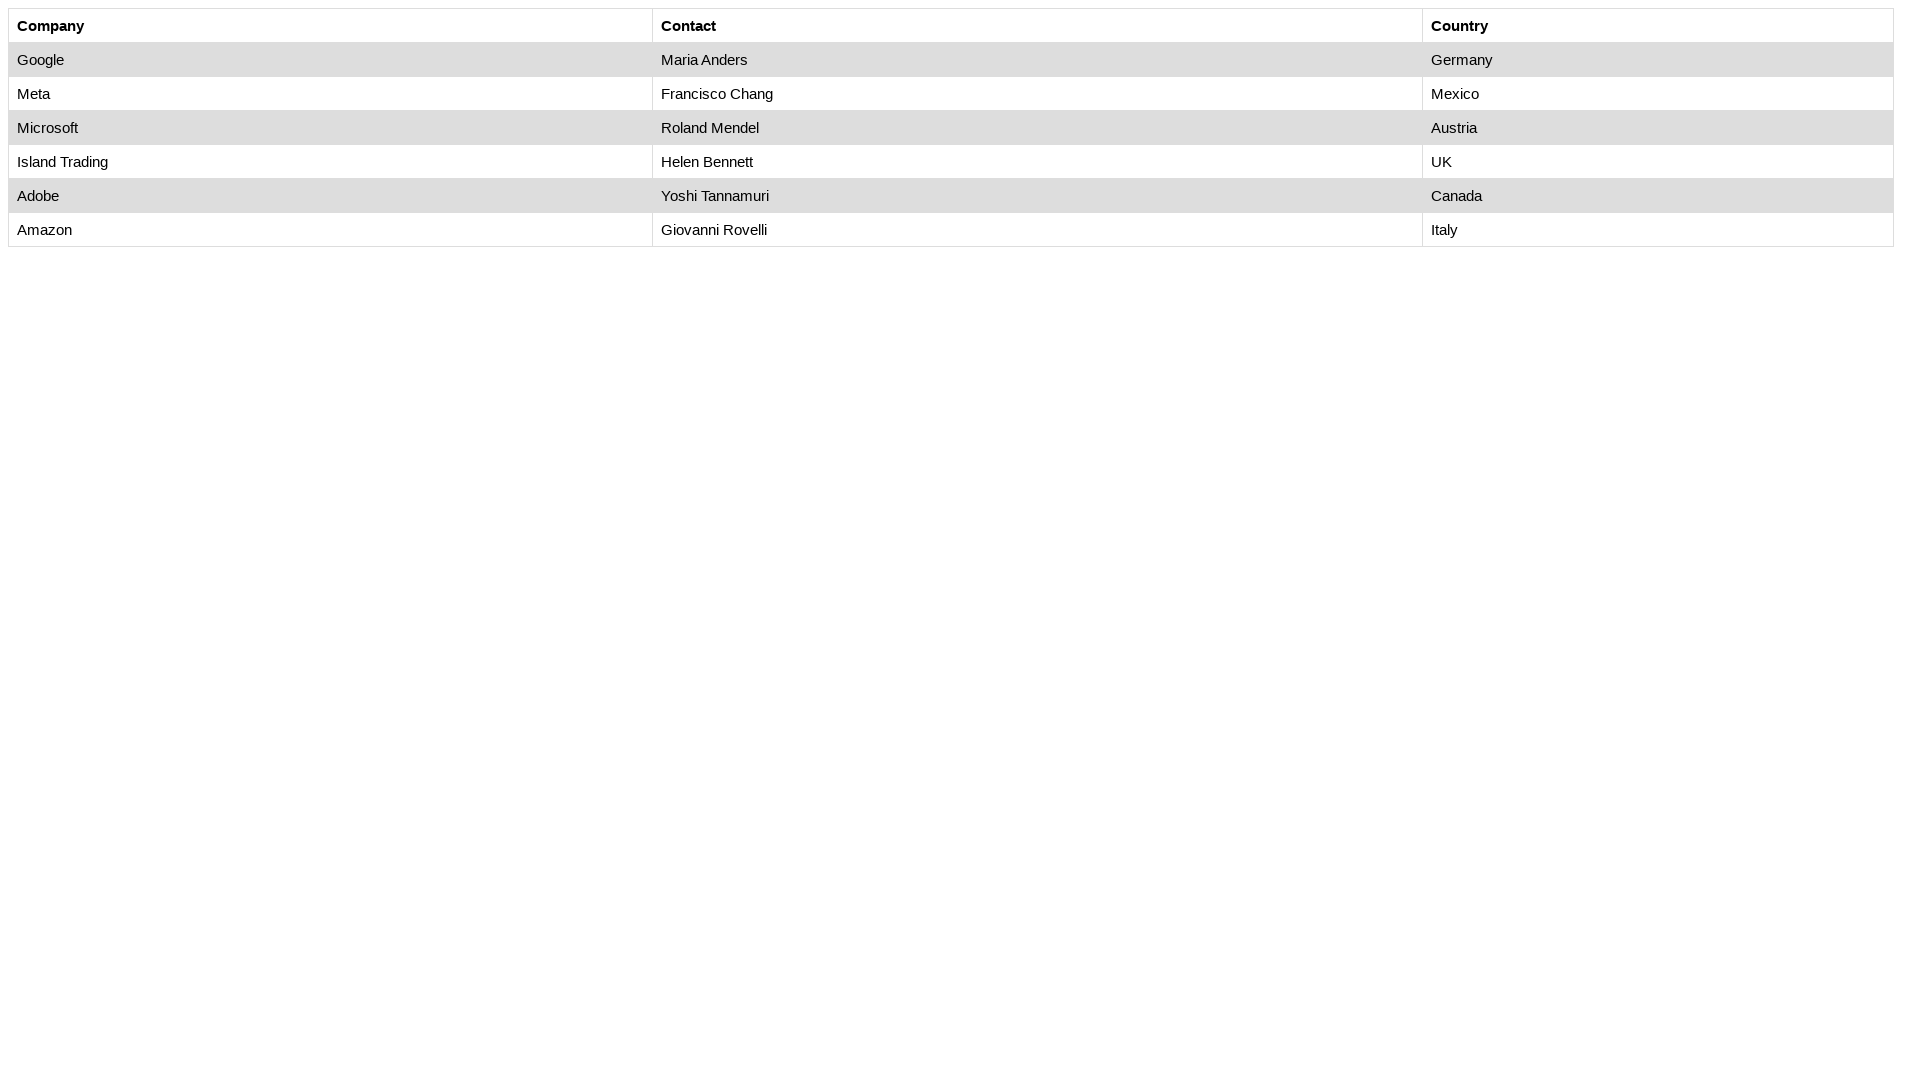

Read table cell at row 5, column 1: 'Island Trading'
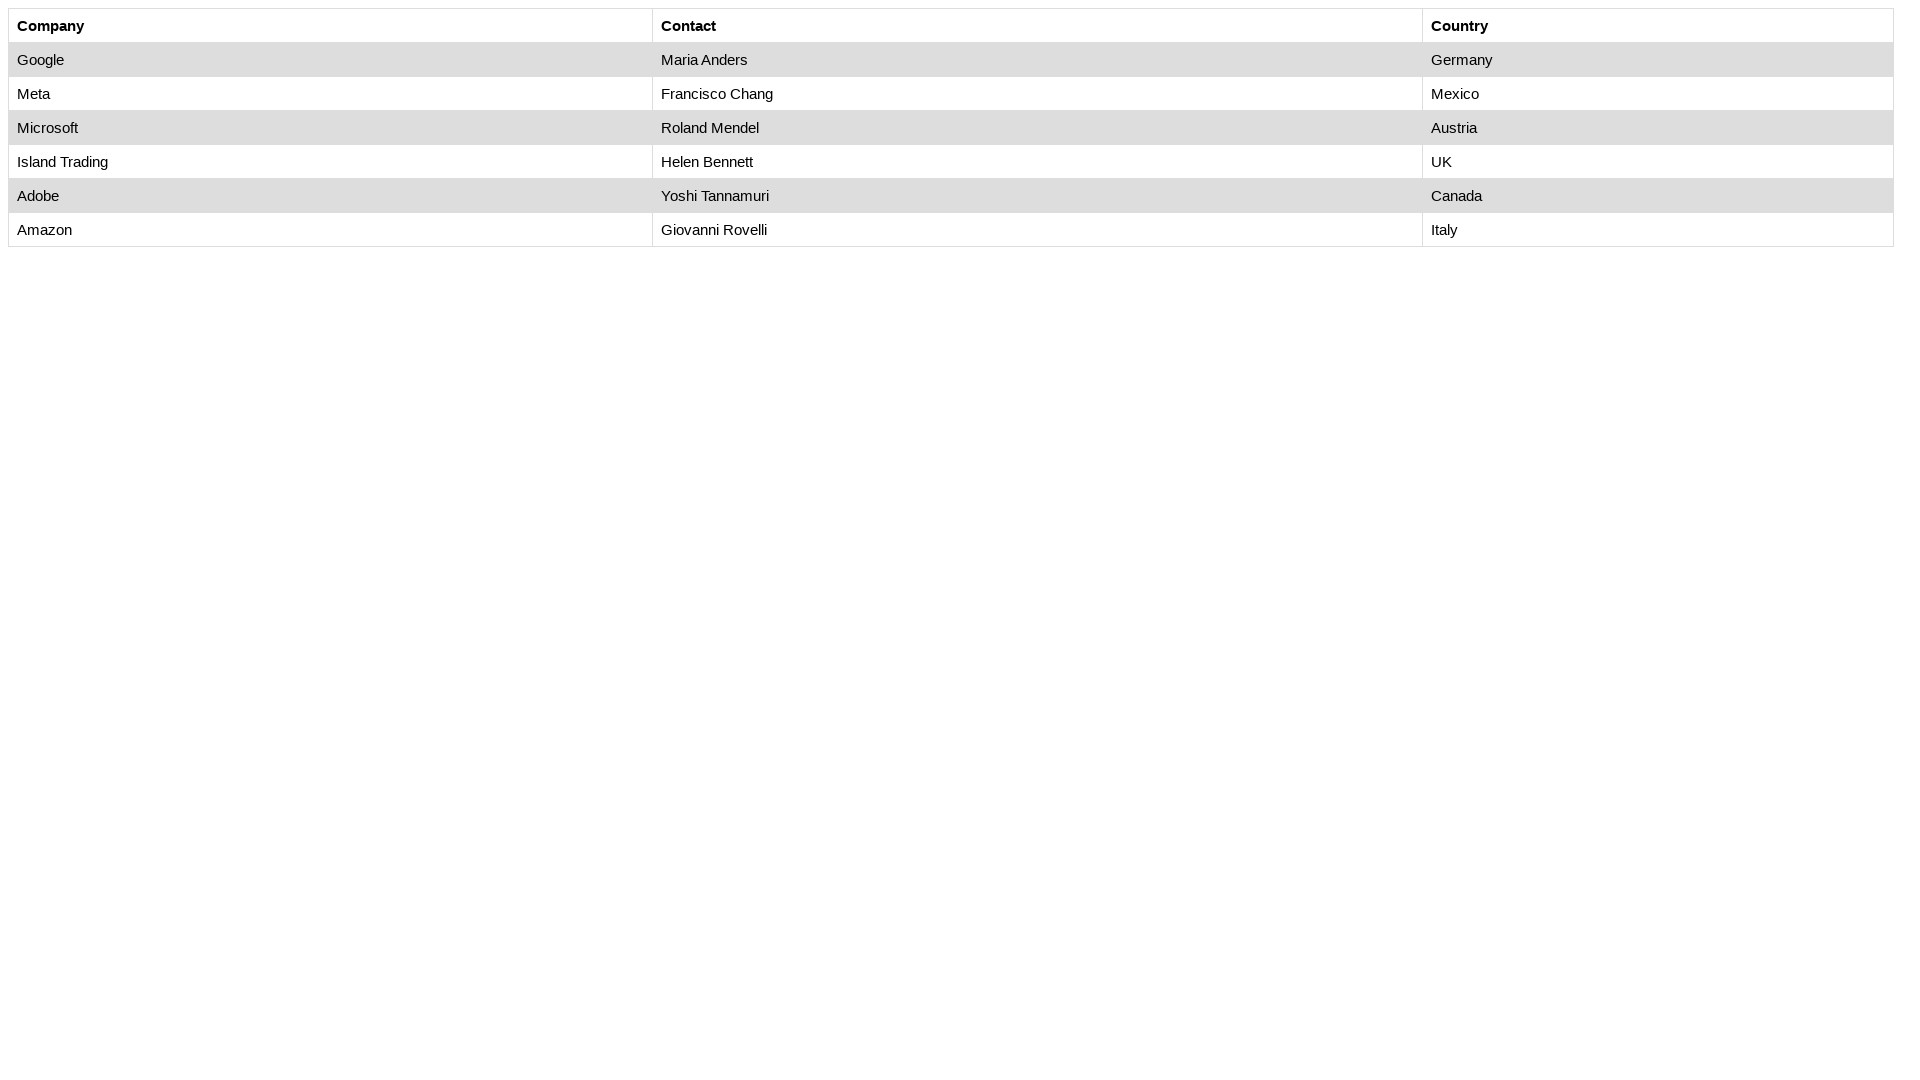

Read table cell at row 5, column 2: 'Helen Bennett'
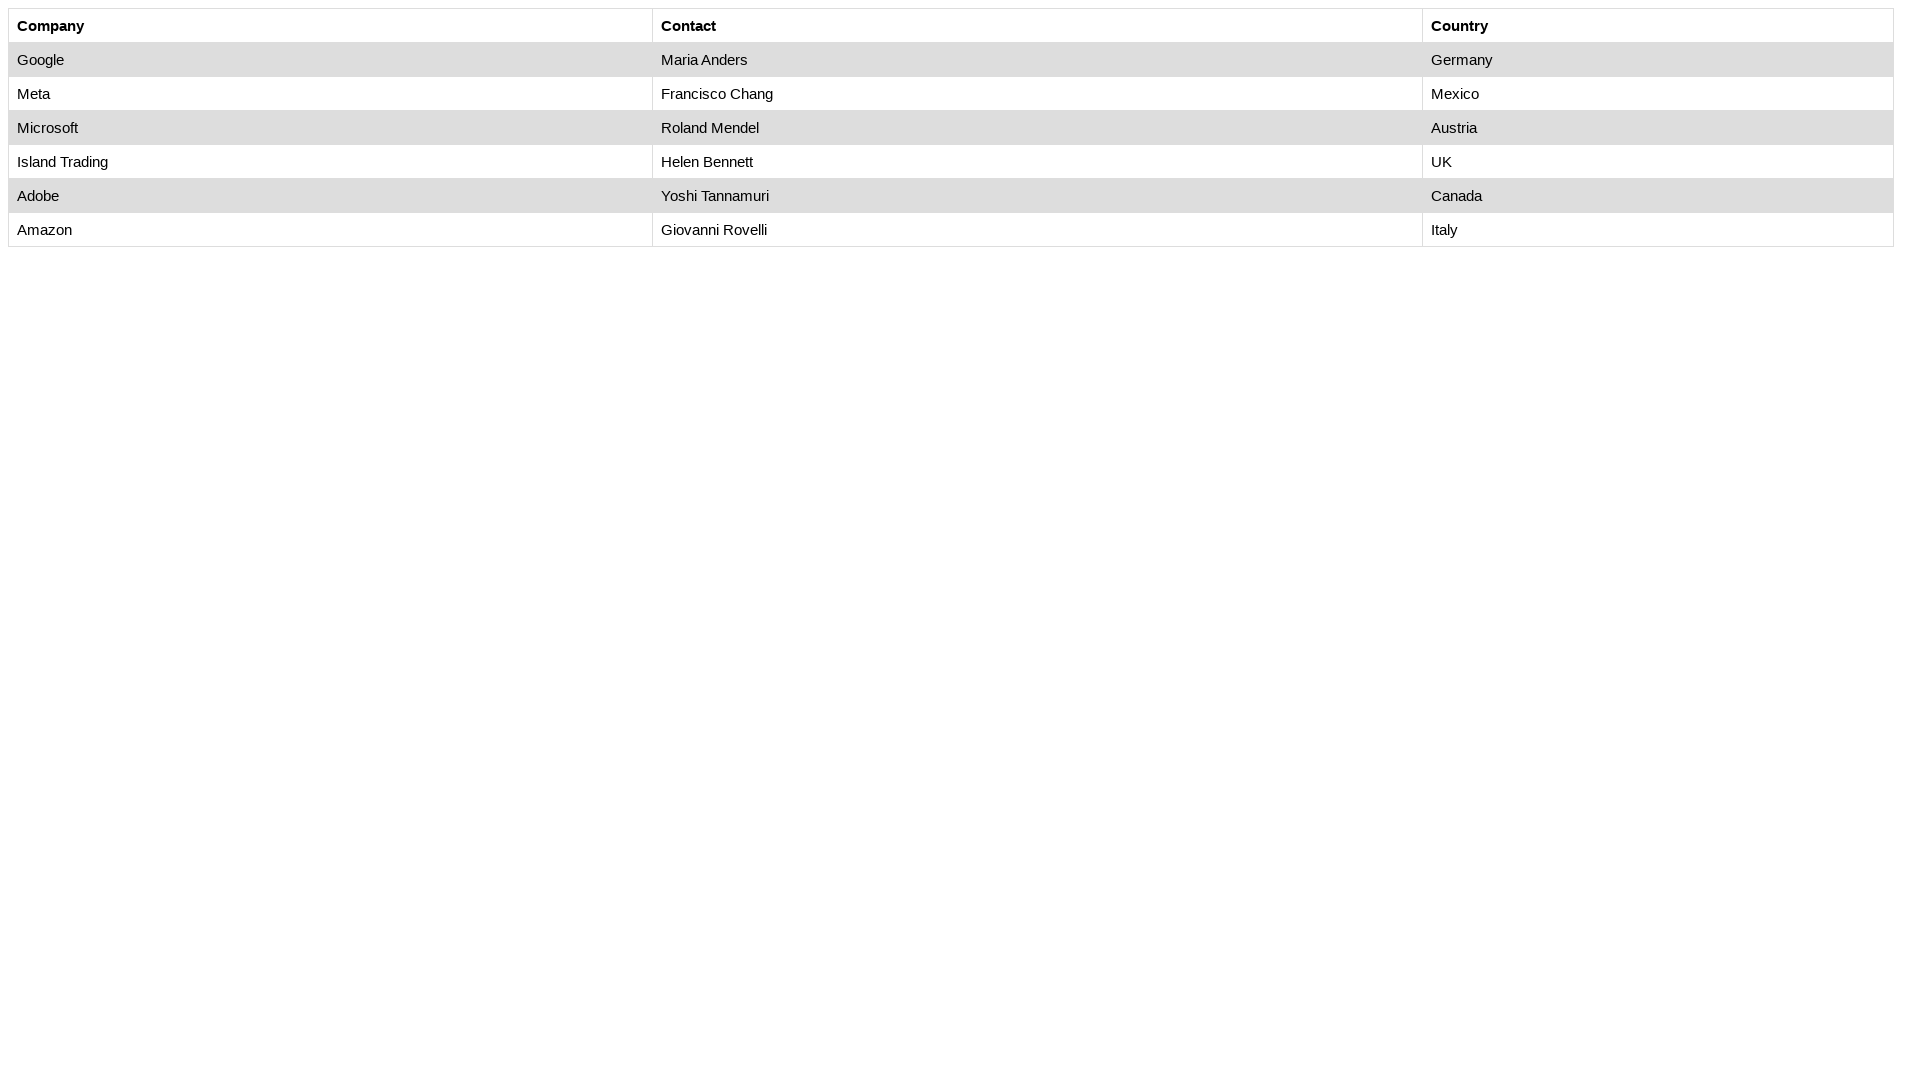

Found 'Helen Bennett' at row 5, column 2
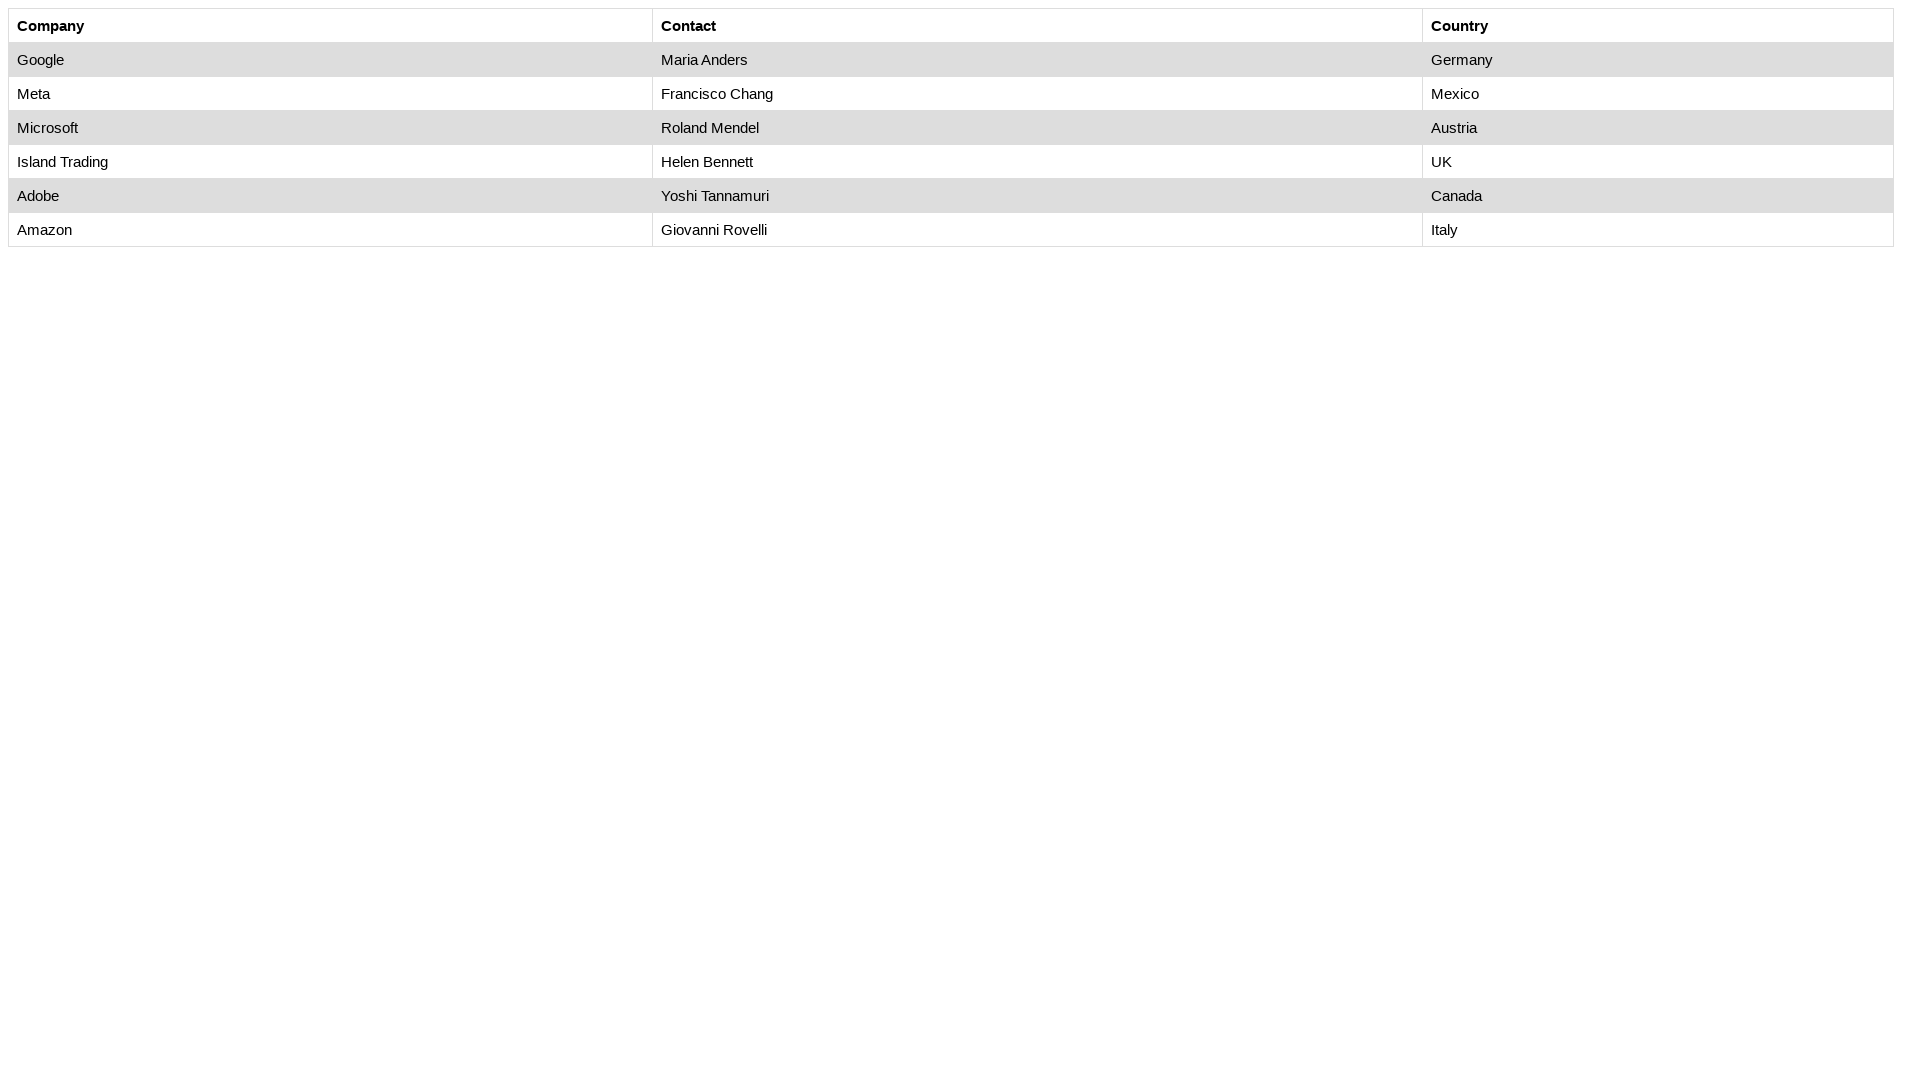

Retrieved Helen Bennett's country using sibling traversal: 'UK'
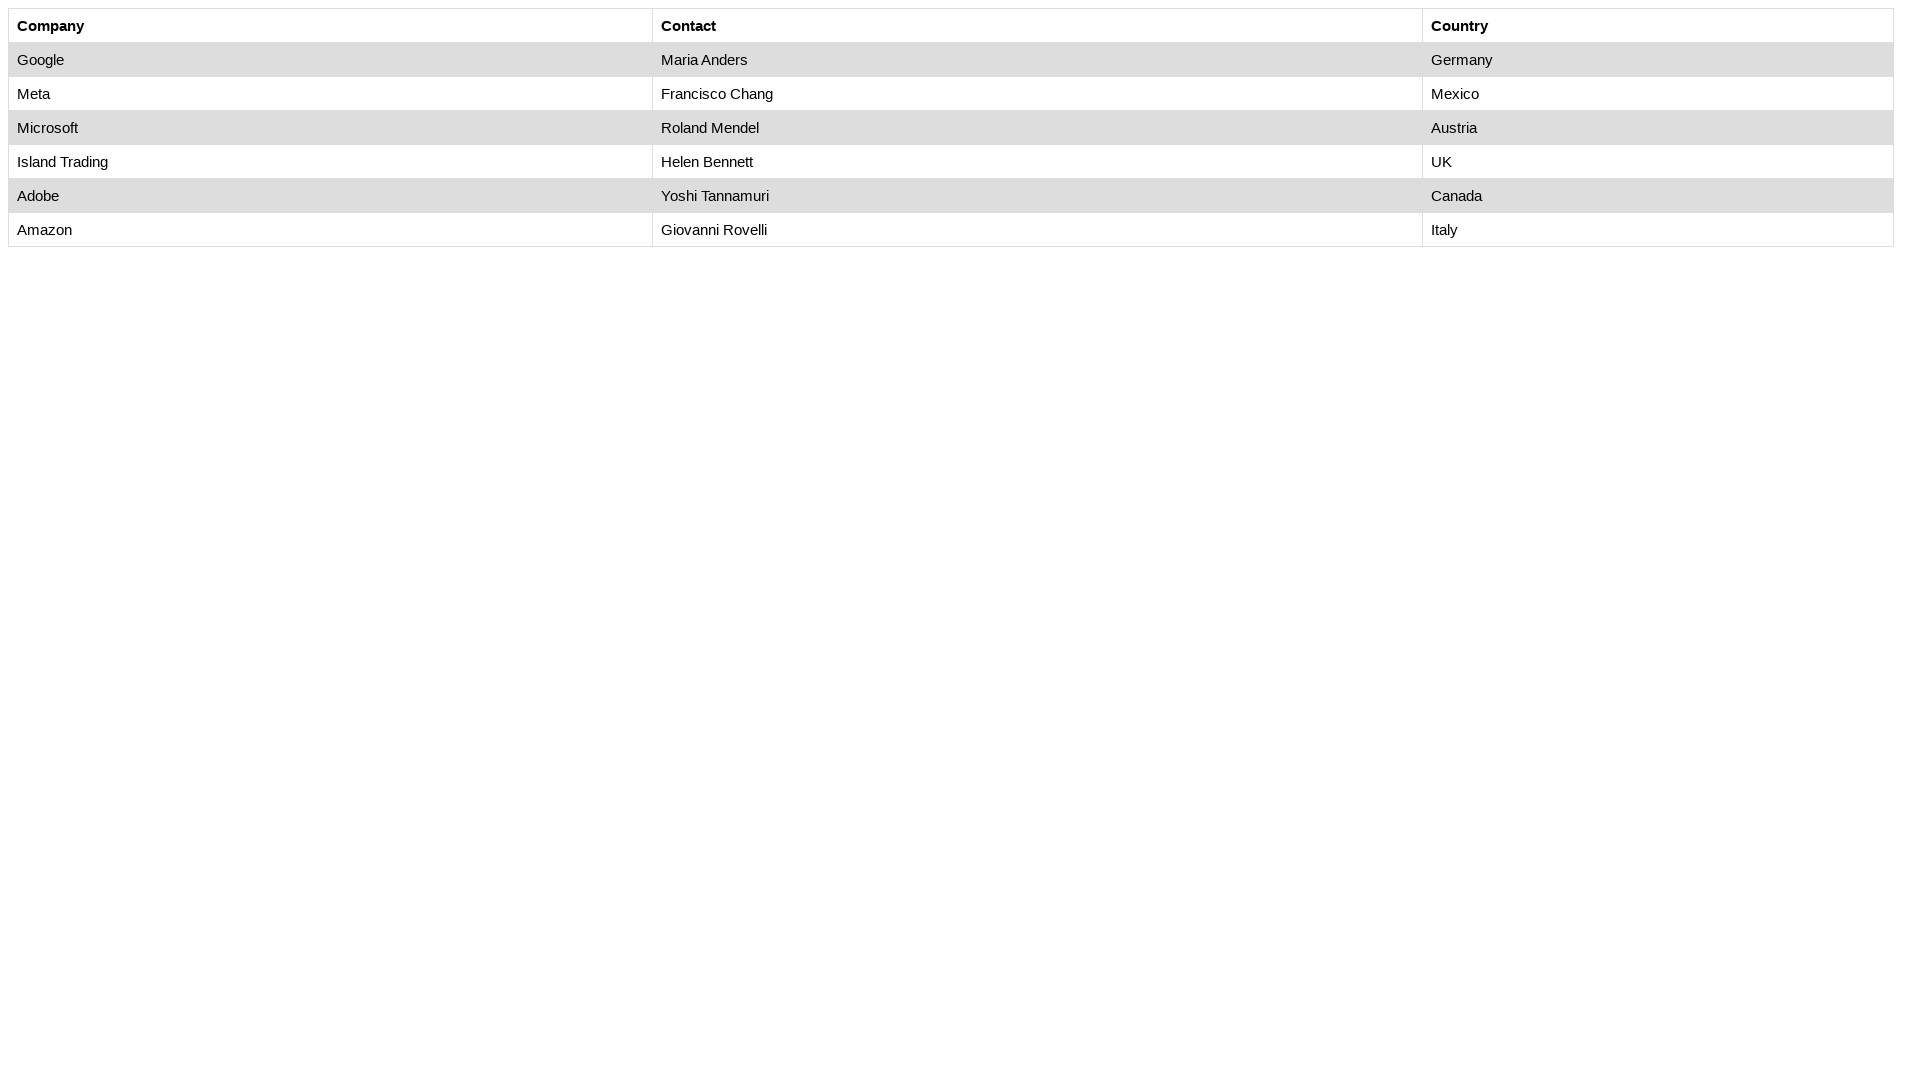

Read table cell at row 5, column 3: 'UK'
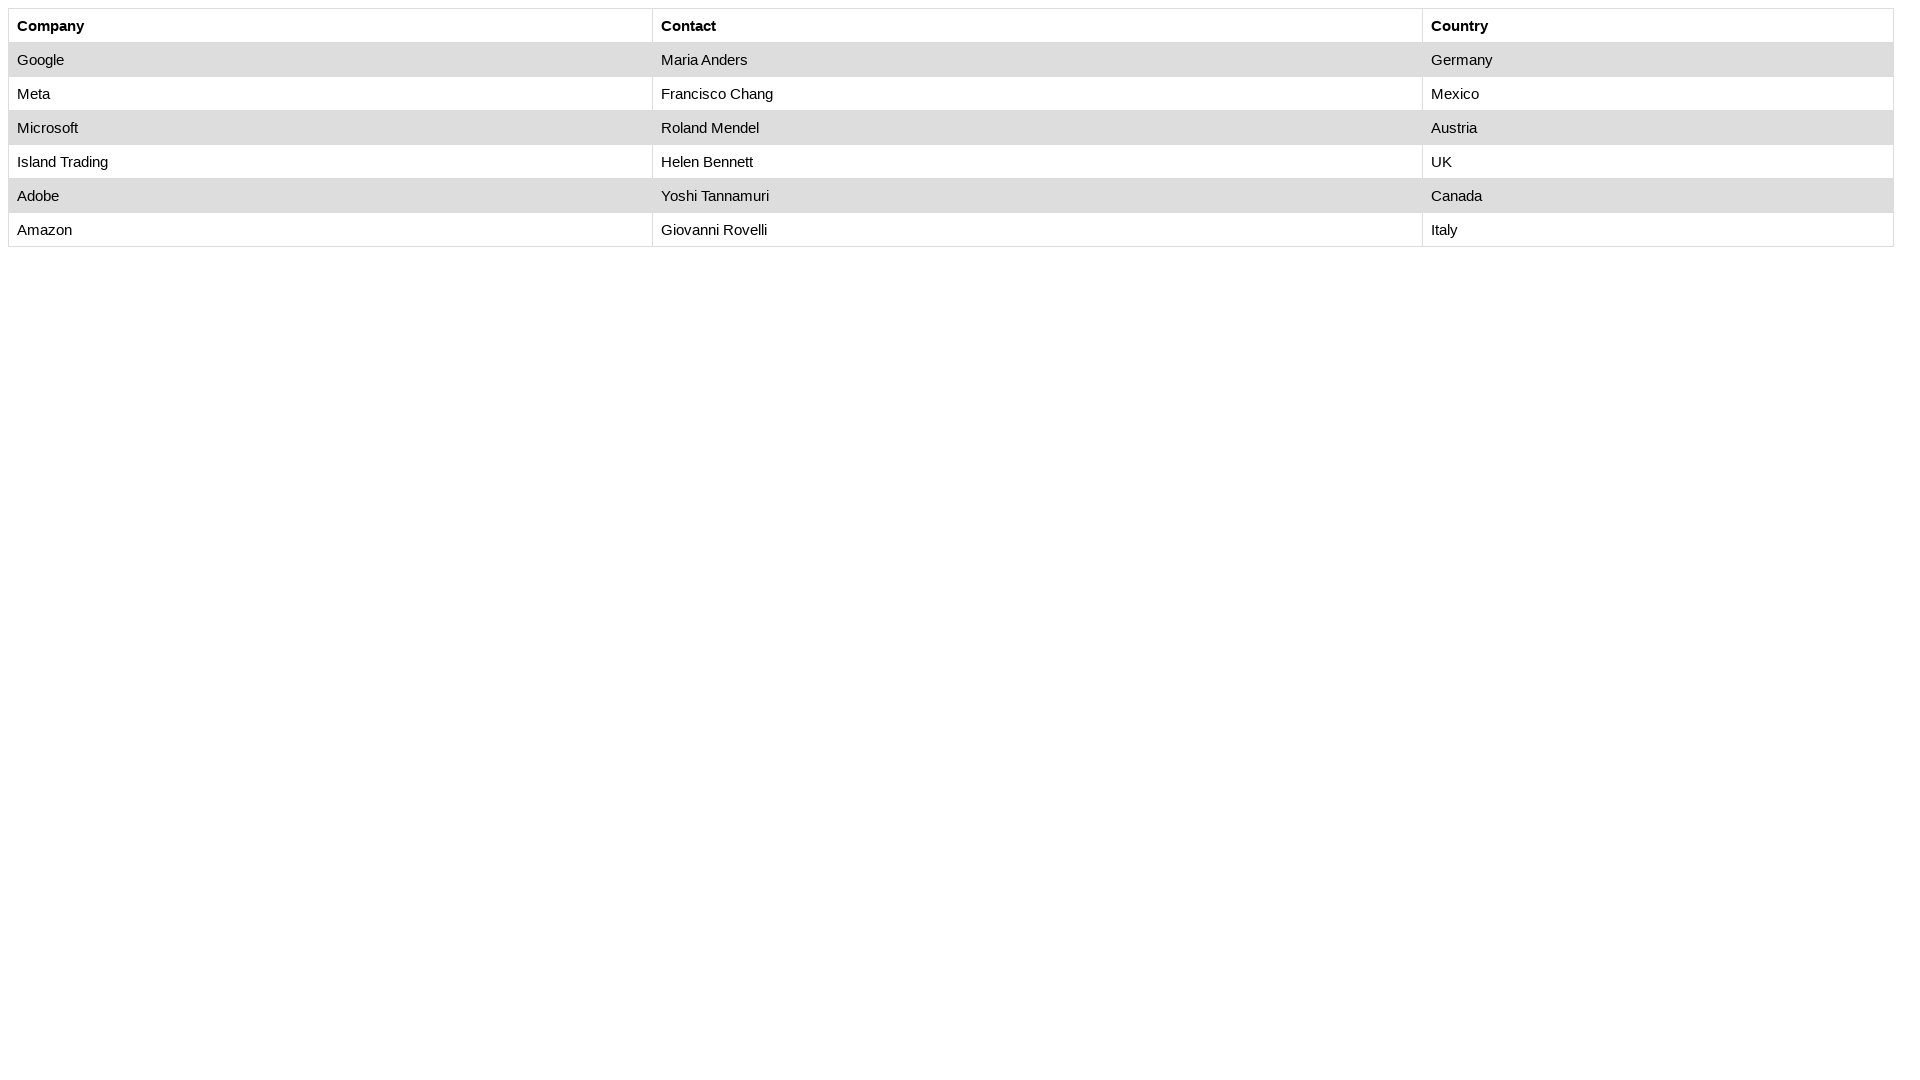

Read table cell at row 6, column 1: 'Adobe'
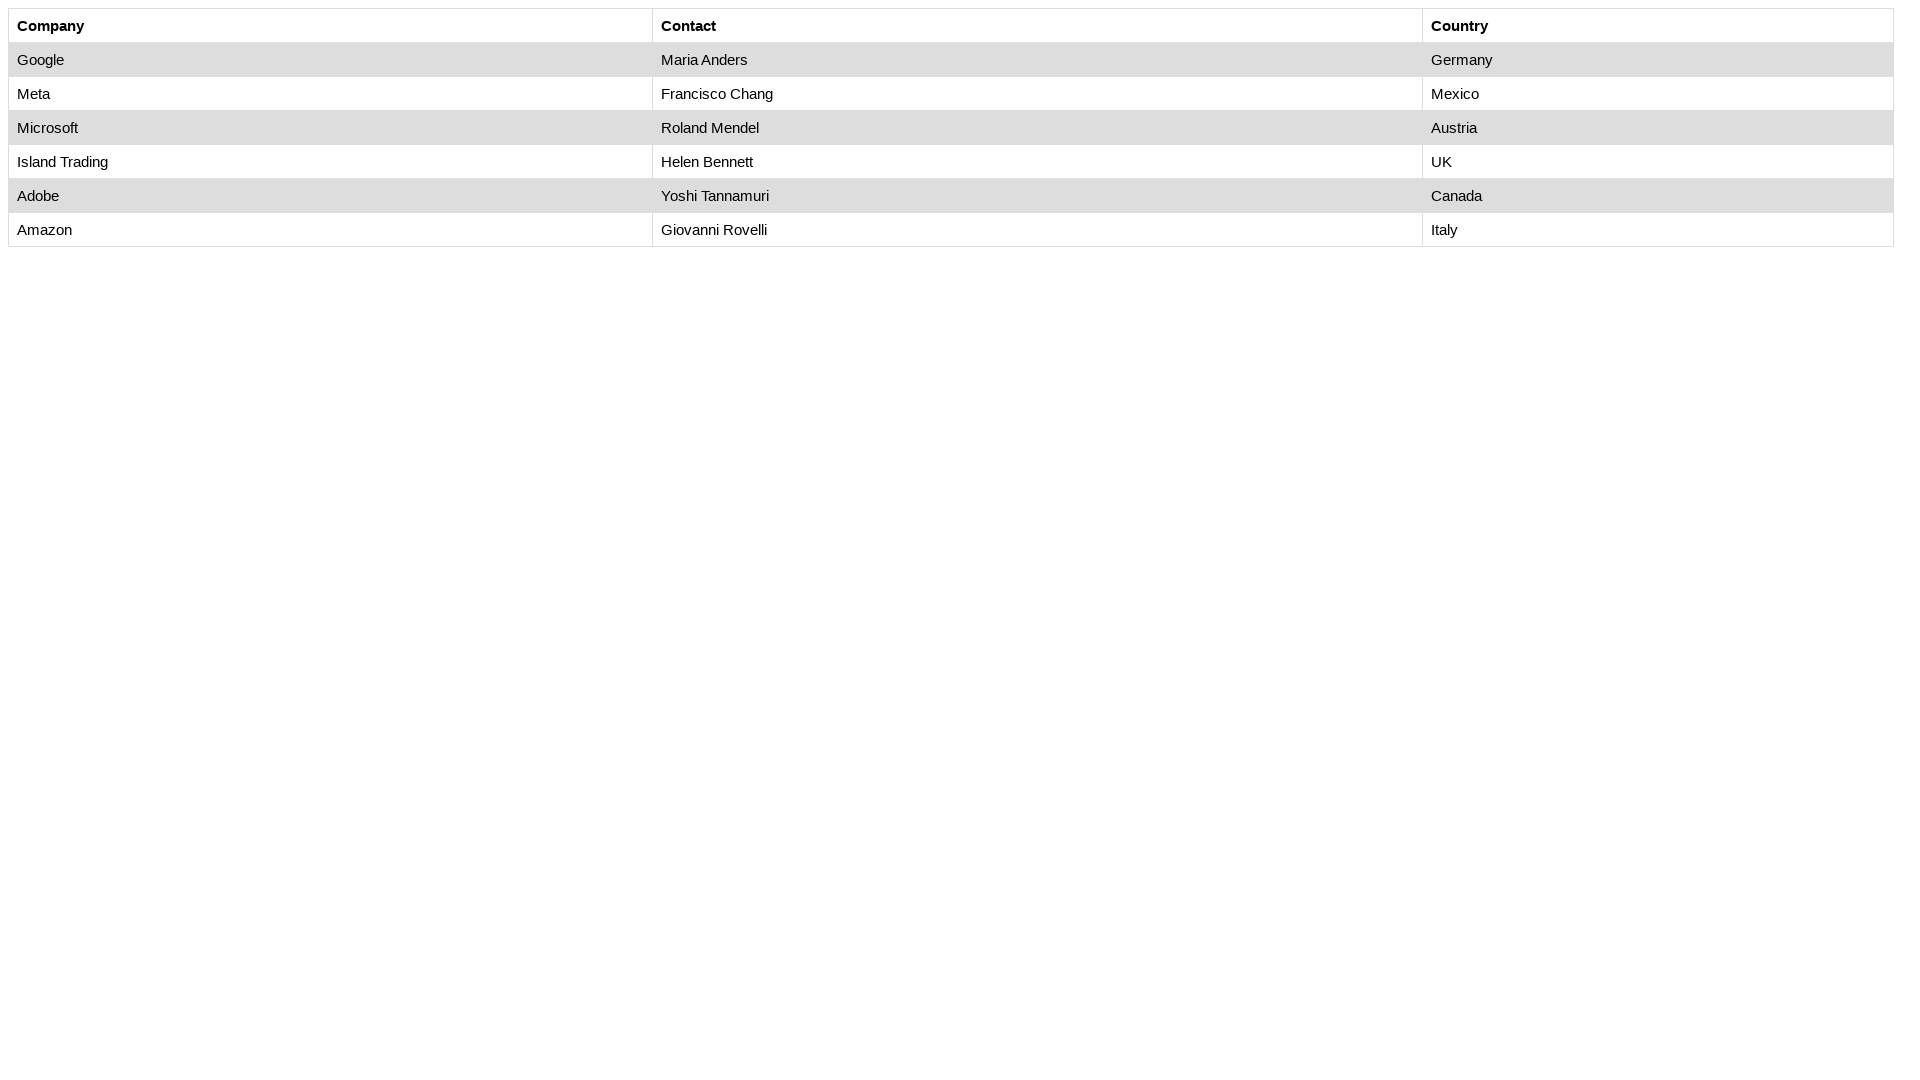

Read table cell at row 6, column 2: 'Yoshi Tannamuri'
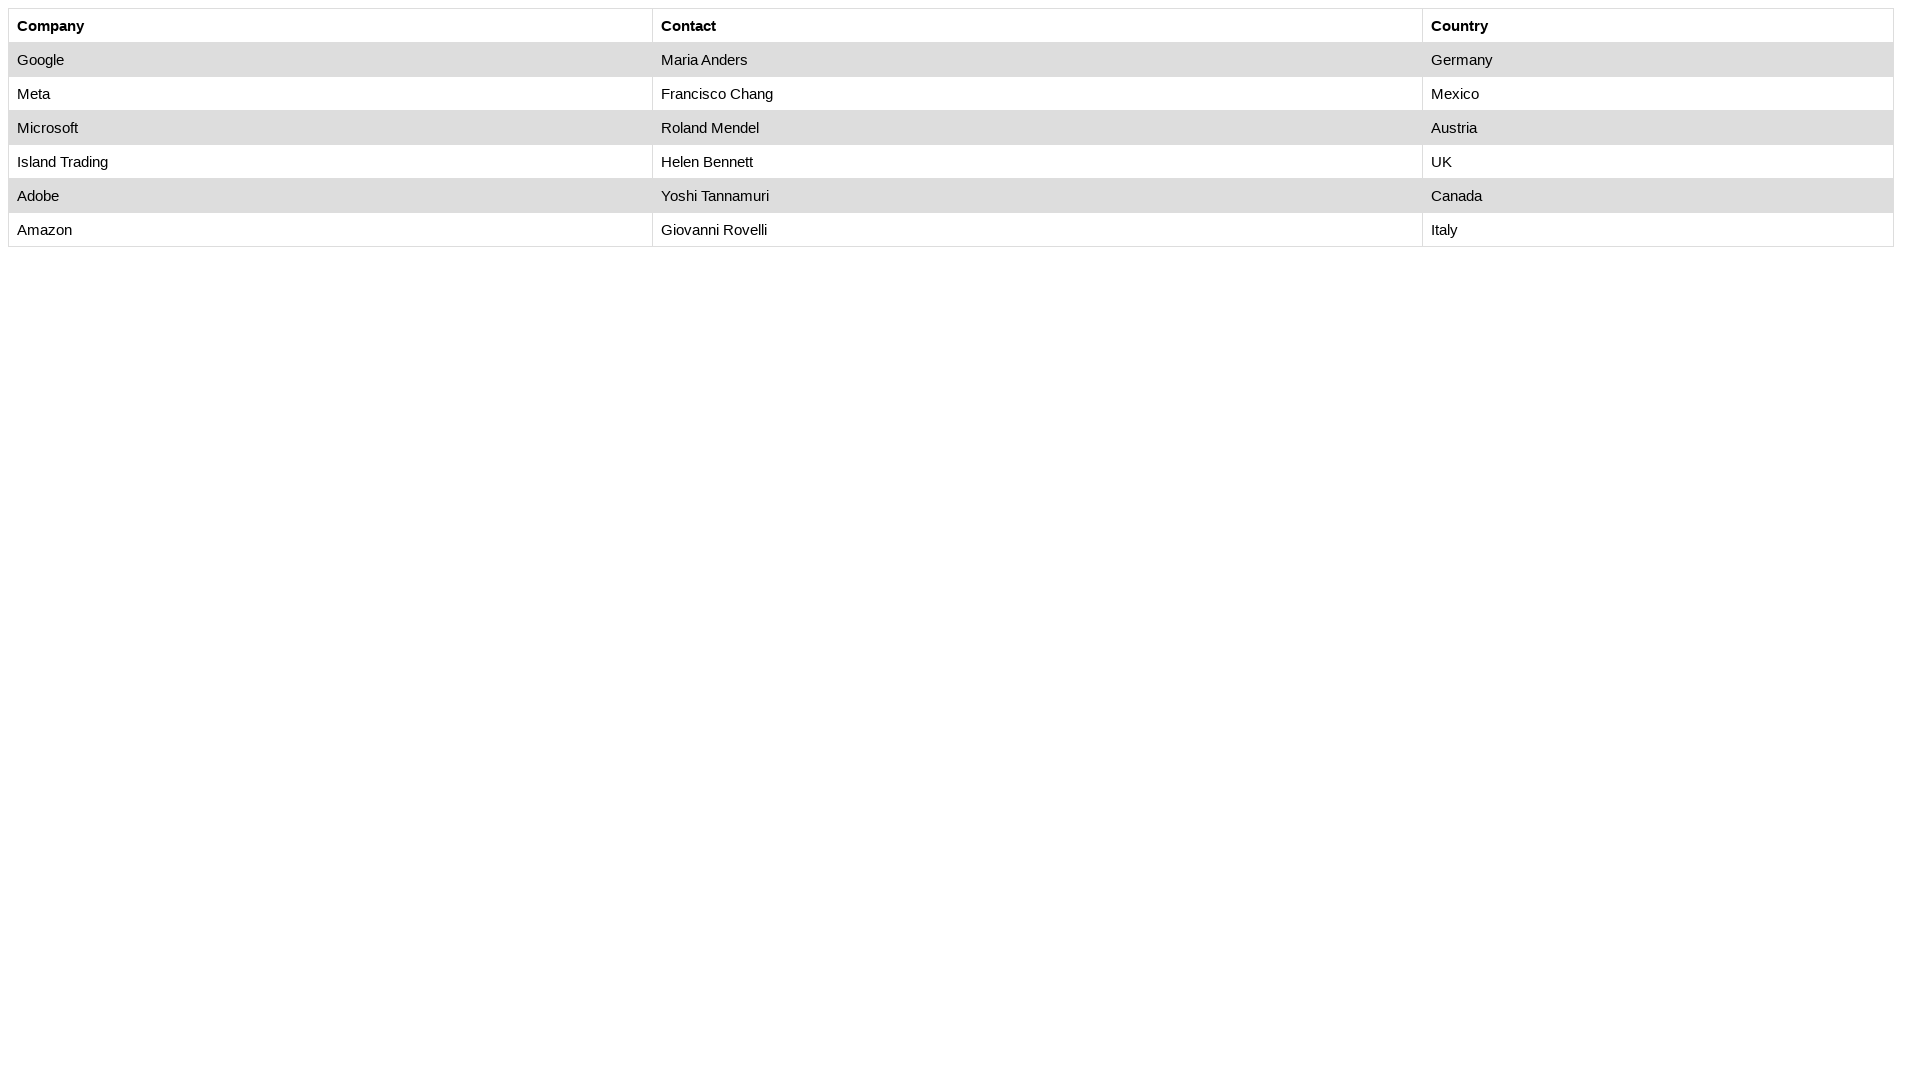

Read table cell at row 6, column 3: 'Canada'
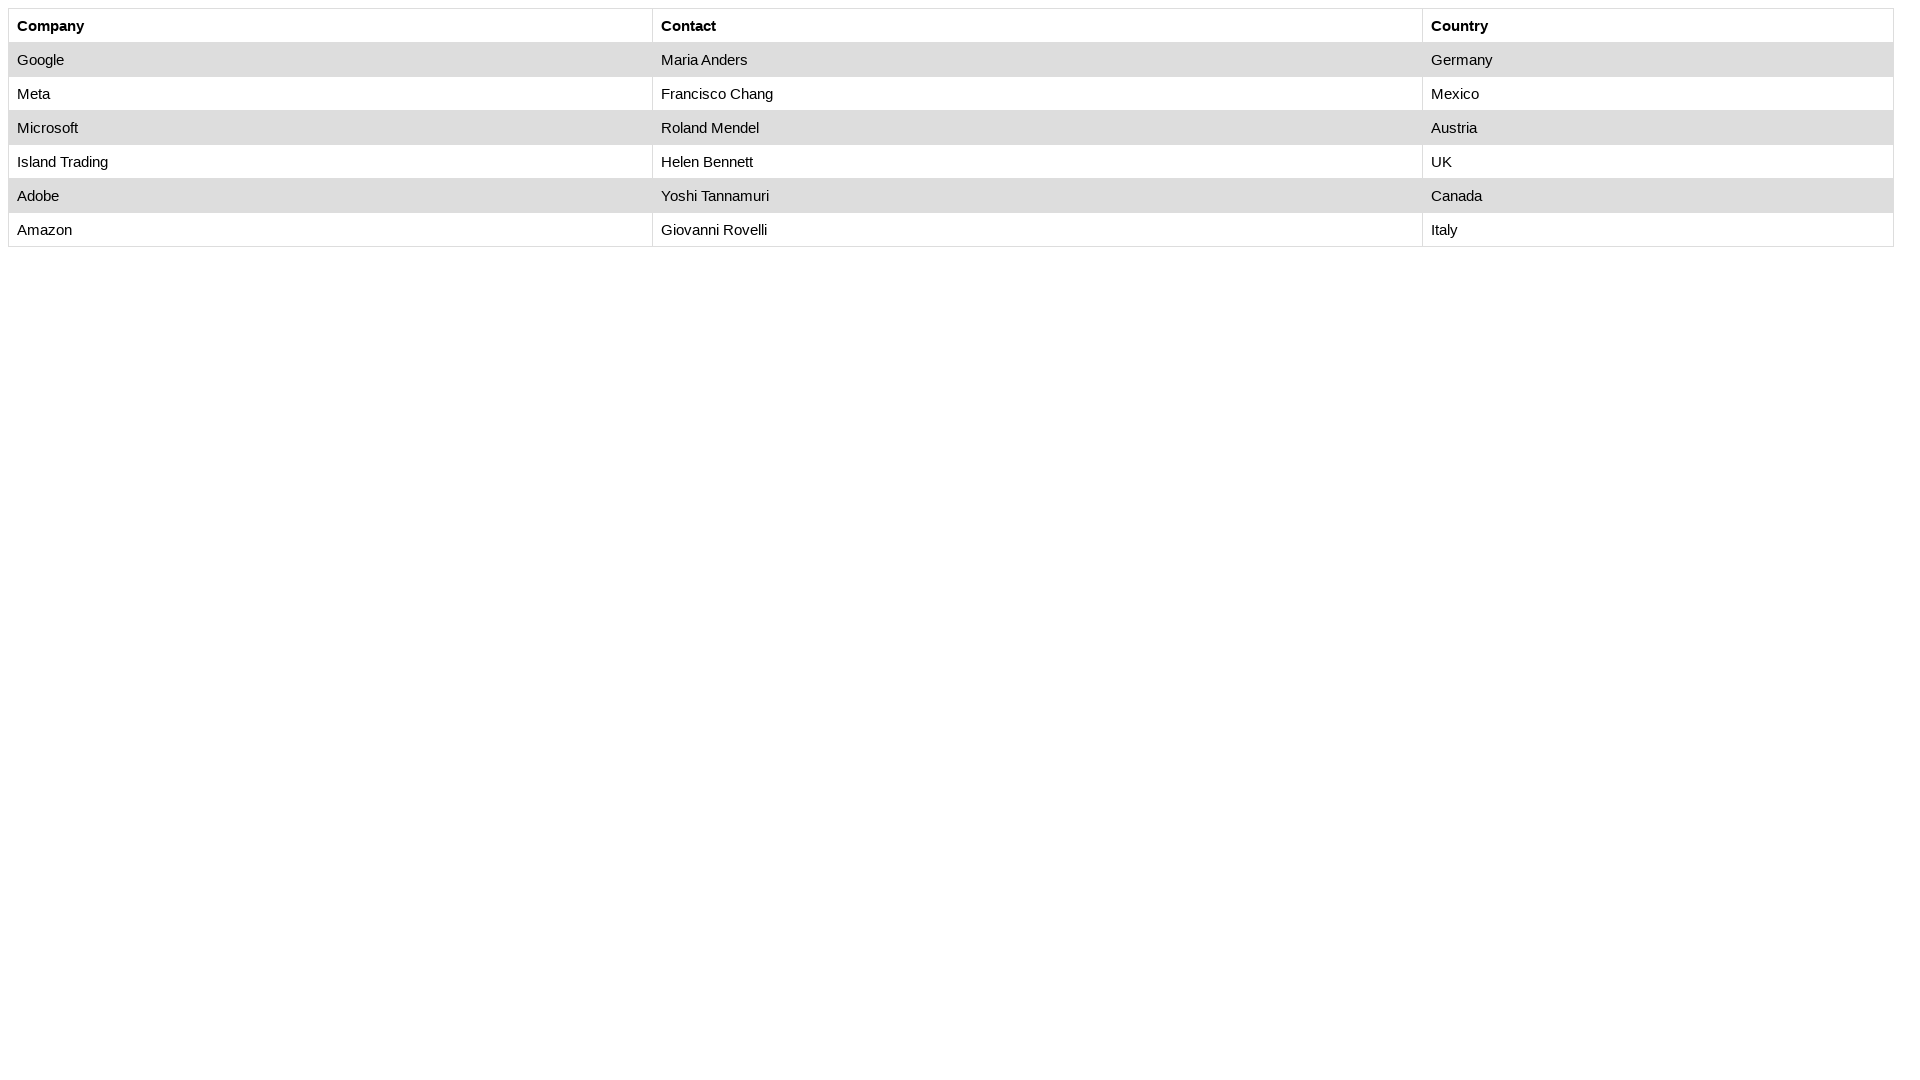

Read table cell at row 7, column 1: 'Amazon'
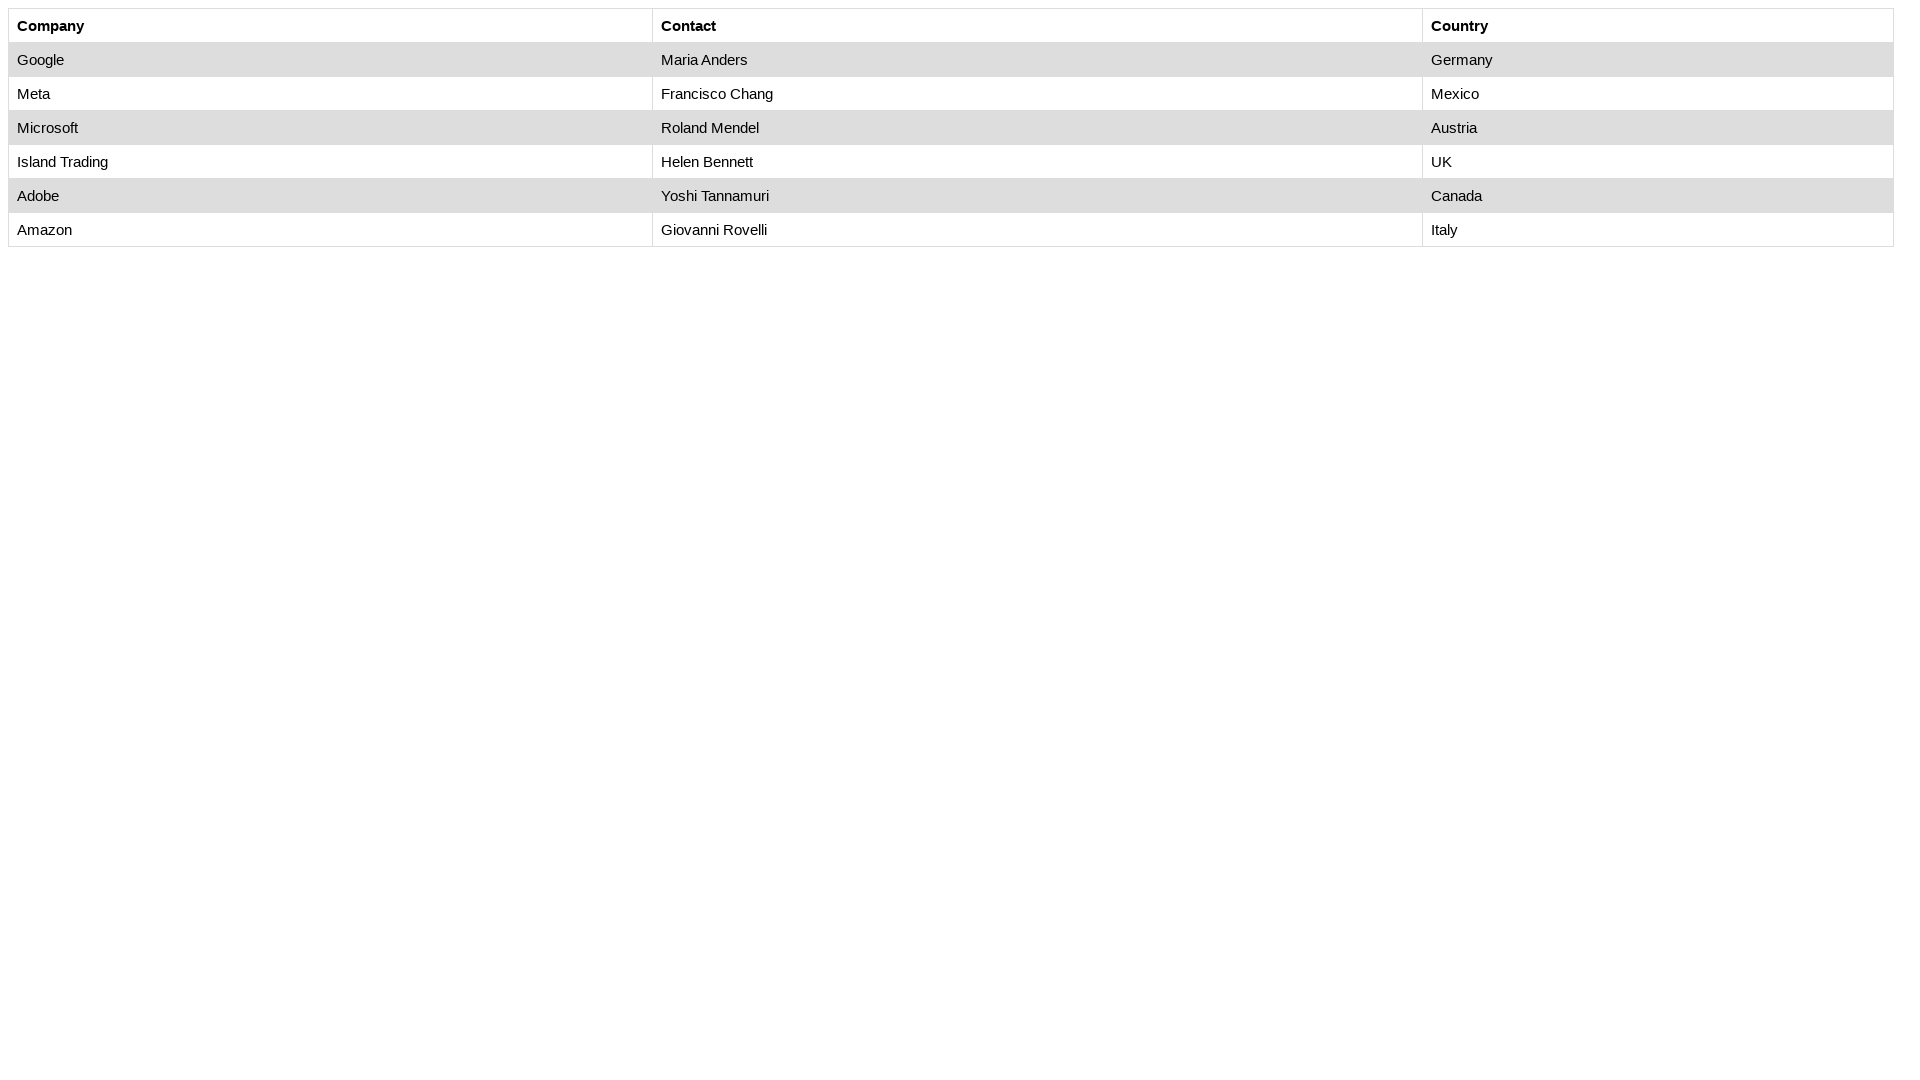

Read table cell at row 7, column 2: 'Giovanni Rovelli'
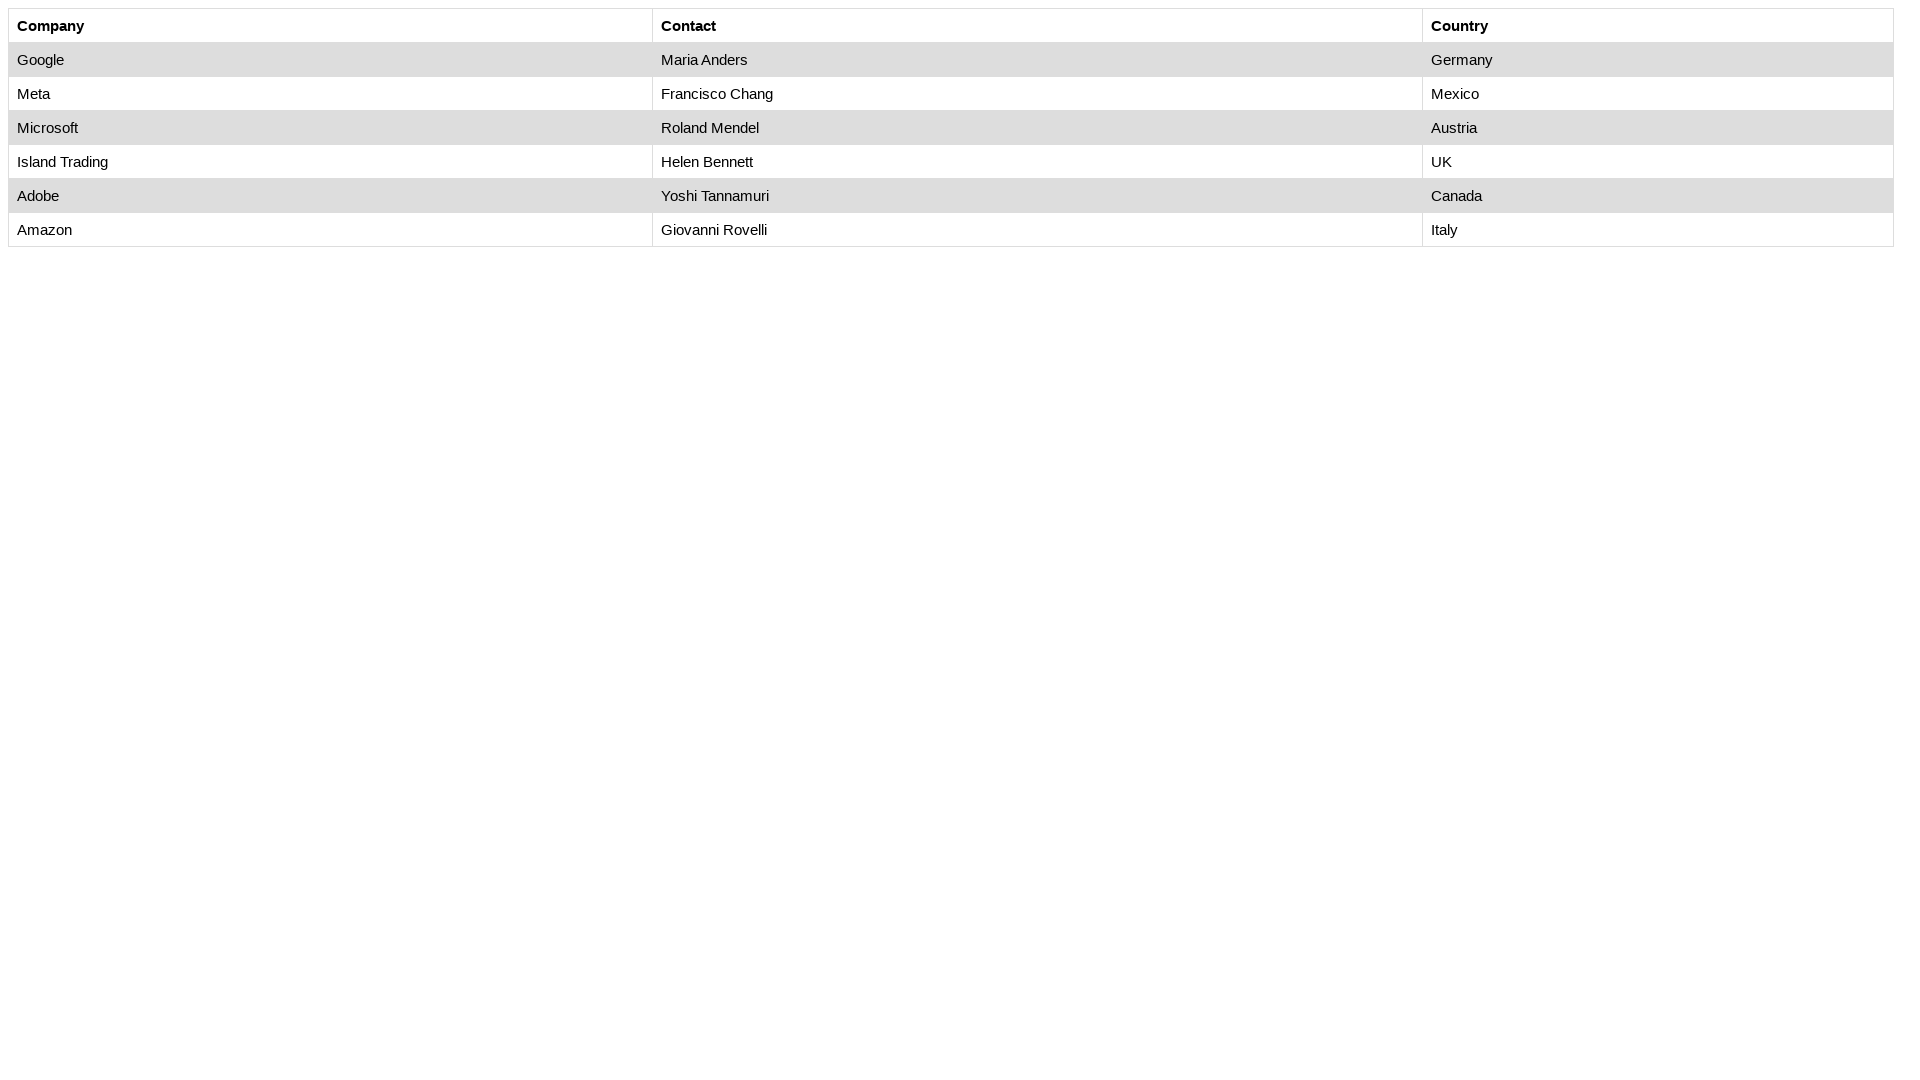

Read table cell at row 7, column 3: 'Italy'
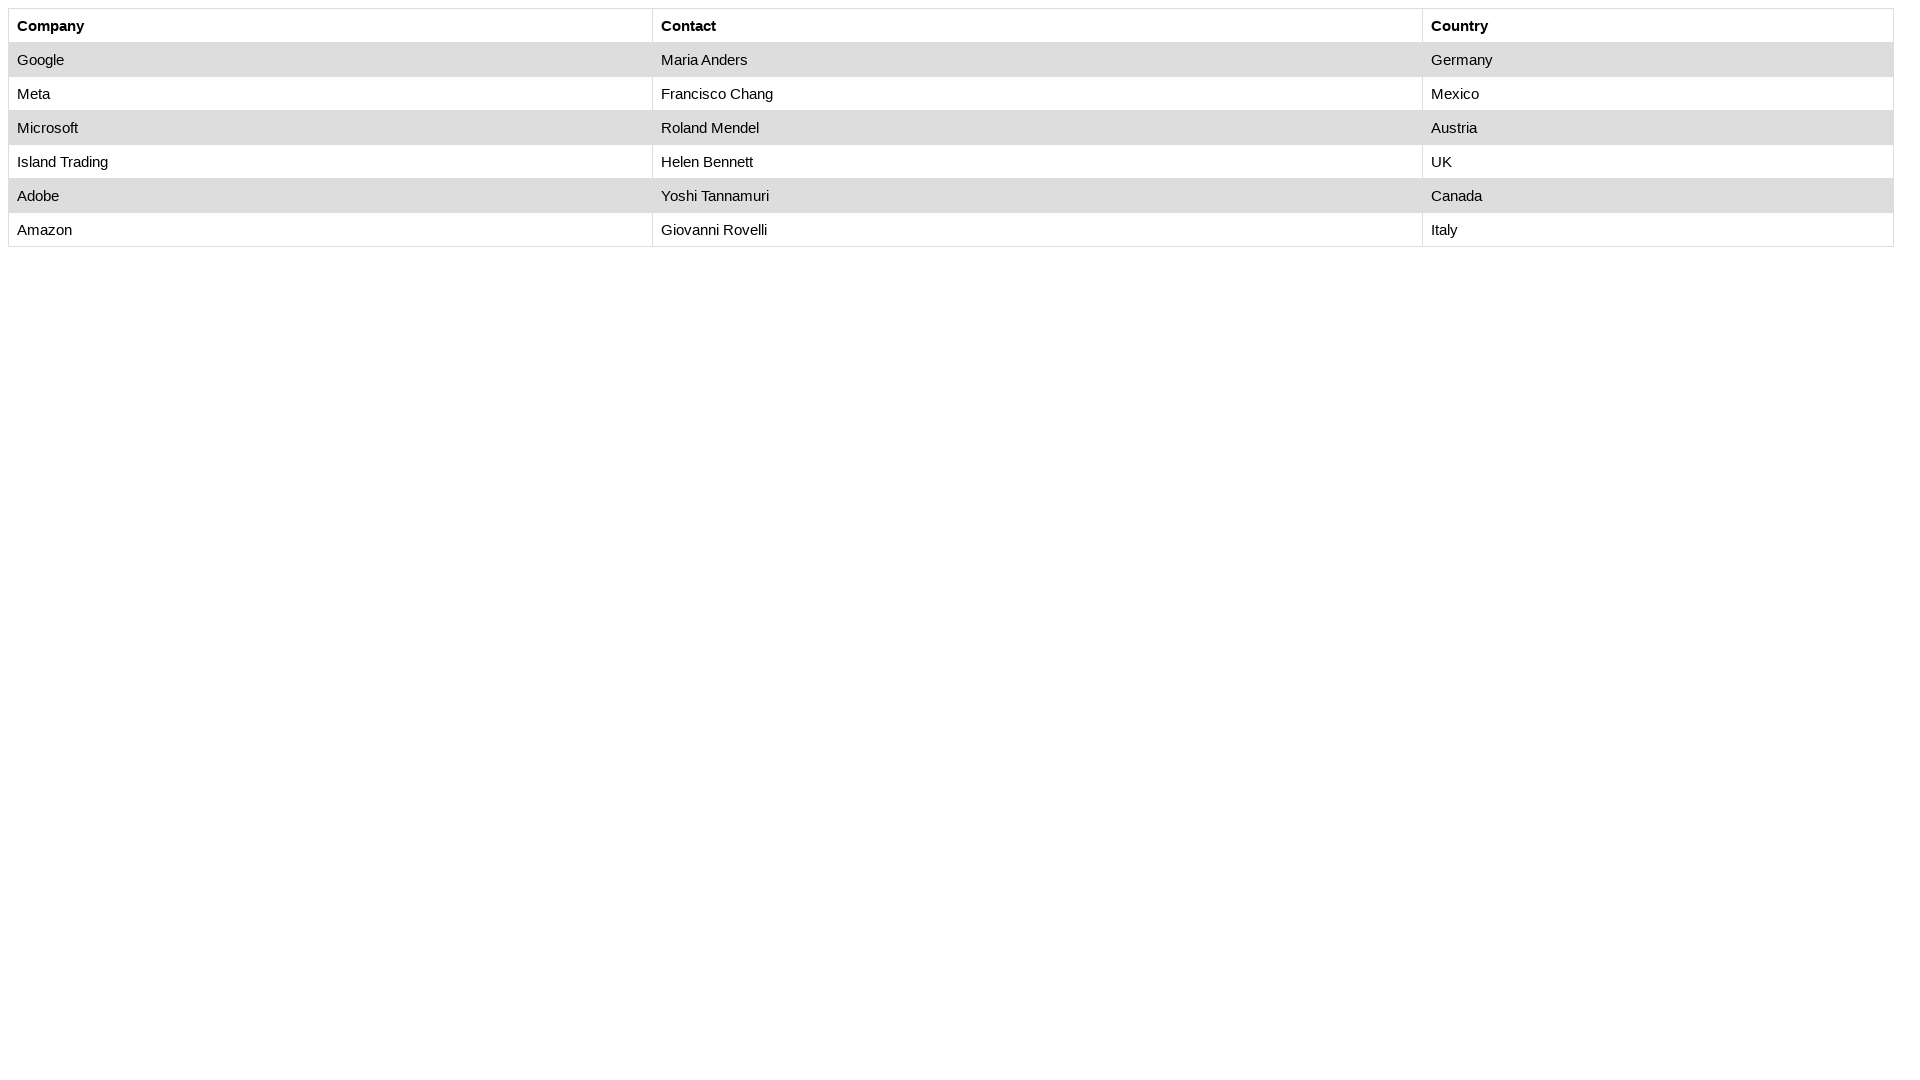

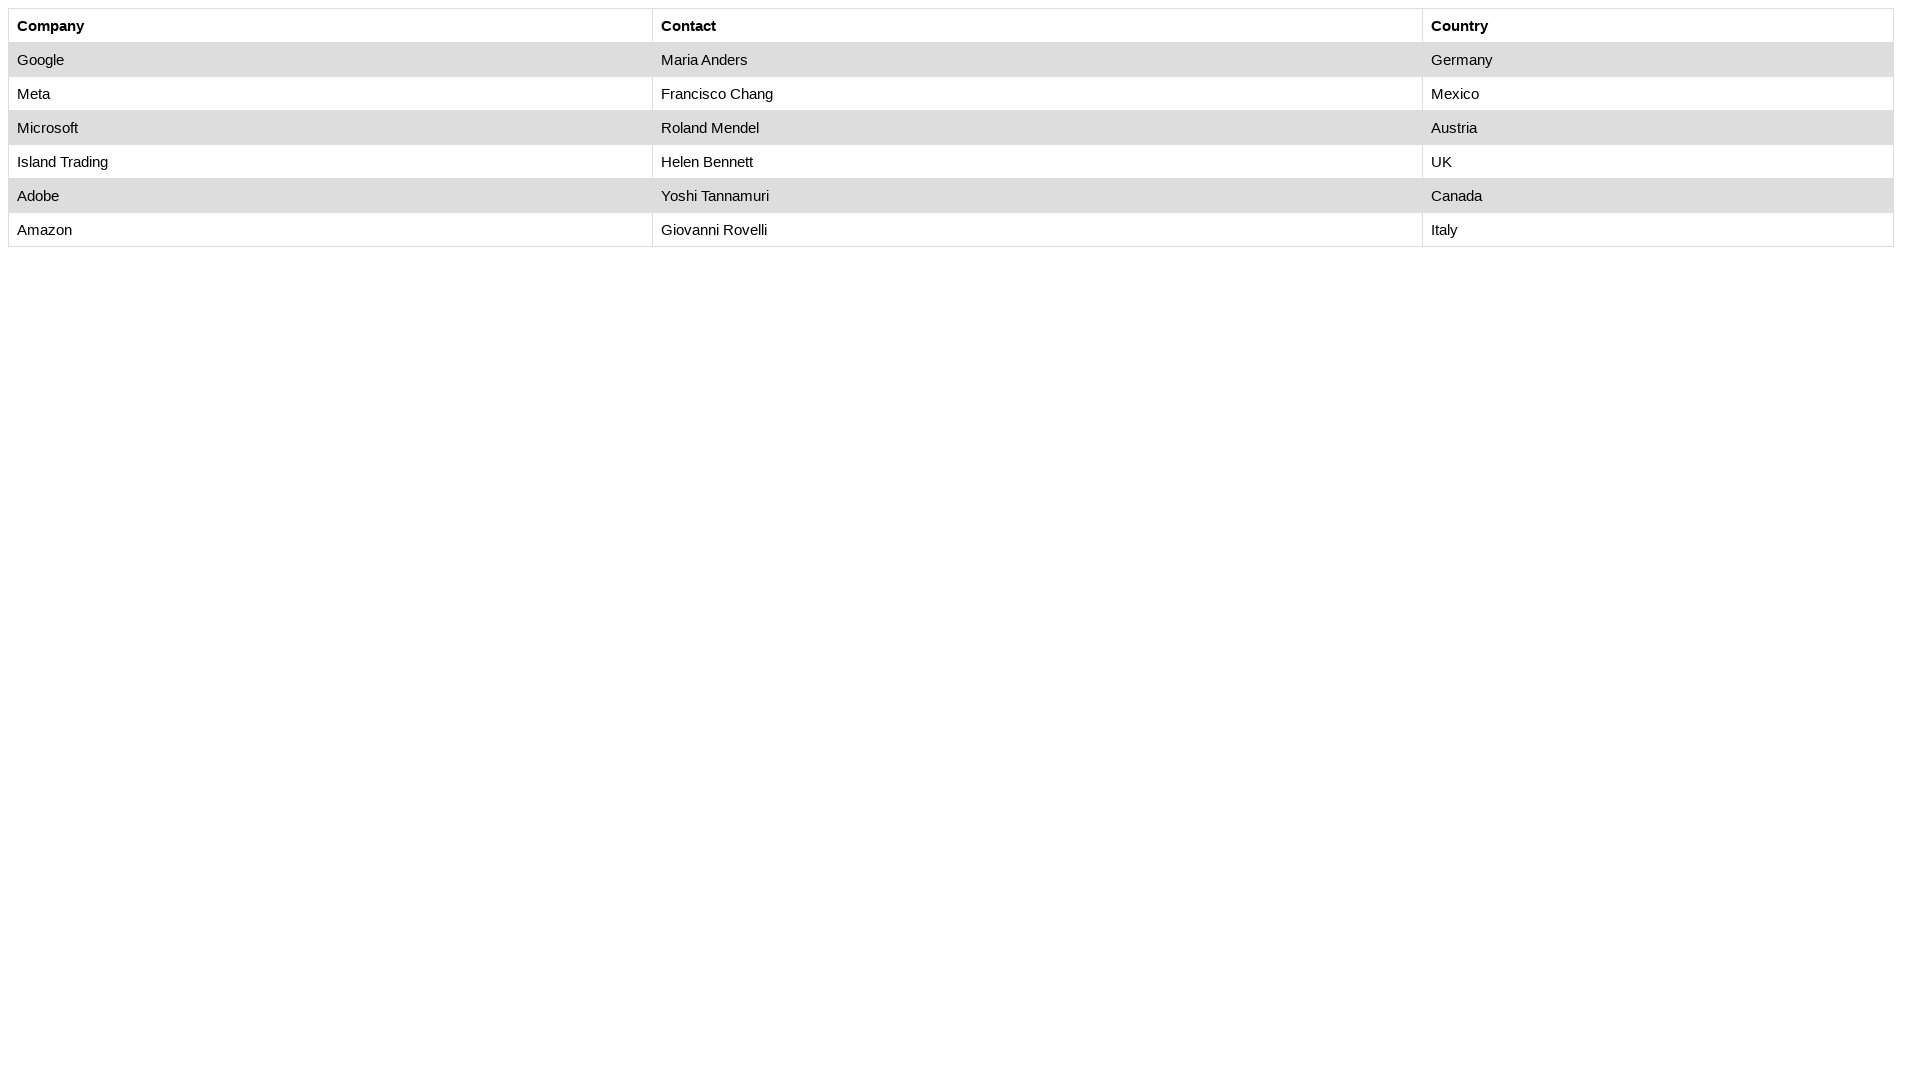